Automates a color matching game by analyzing grid elements to find the unique color and clicking on it repeatedly for 60 seconds

Starting URL: http://zzzscore.com/color/

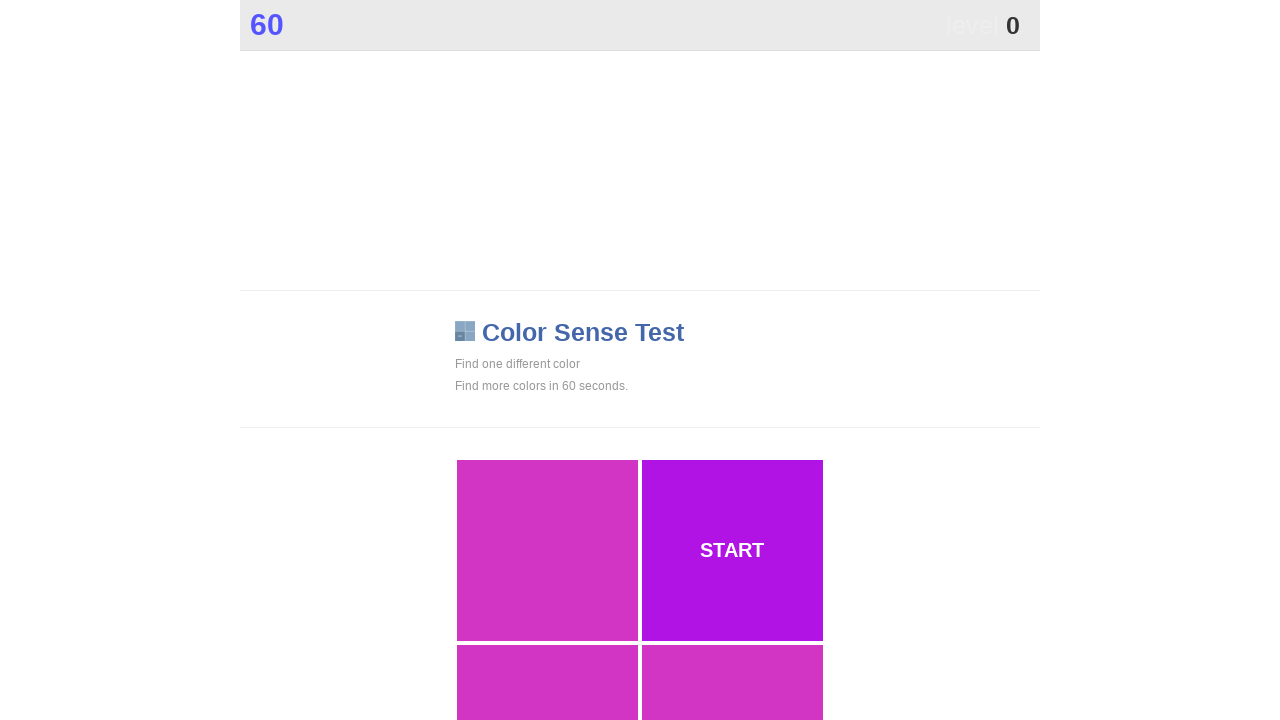

Waited for grid to load
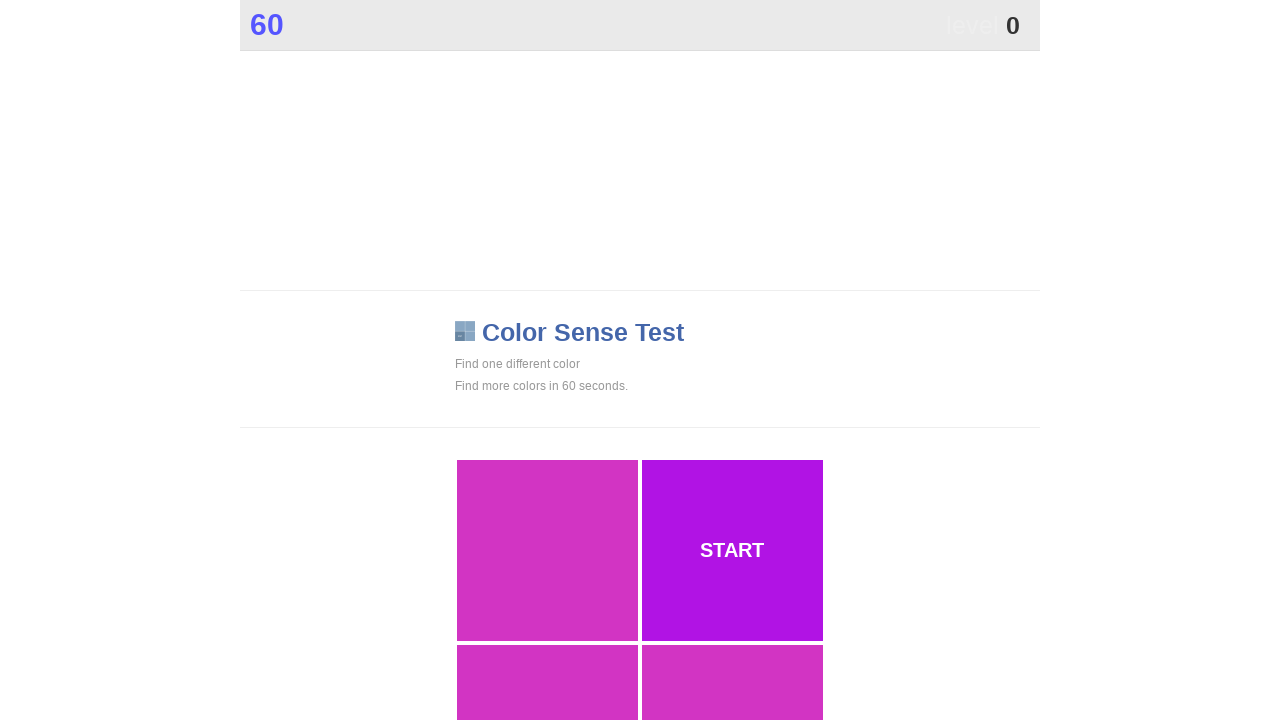

Retrieved all grid buttons
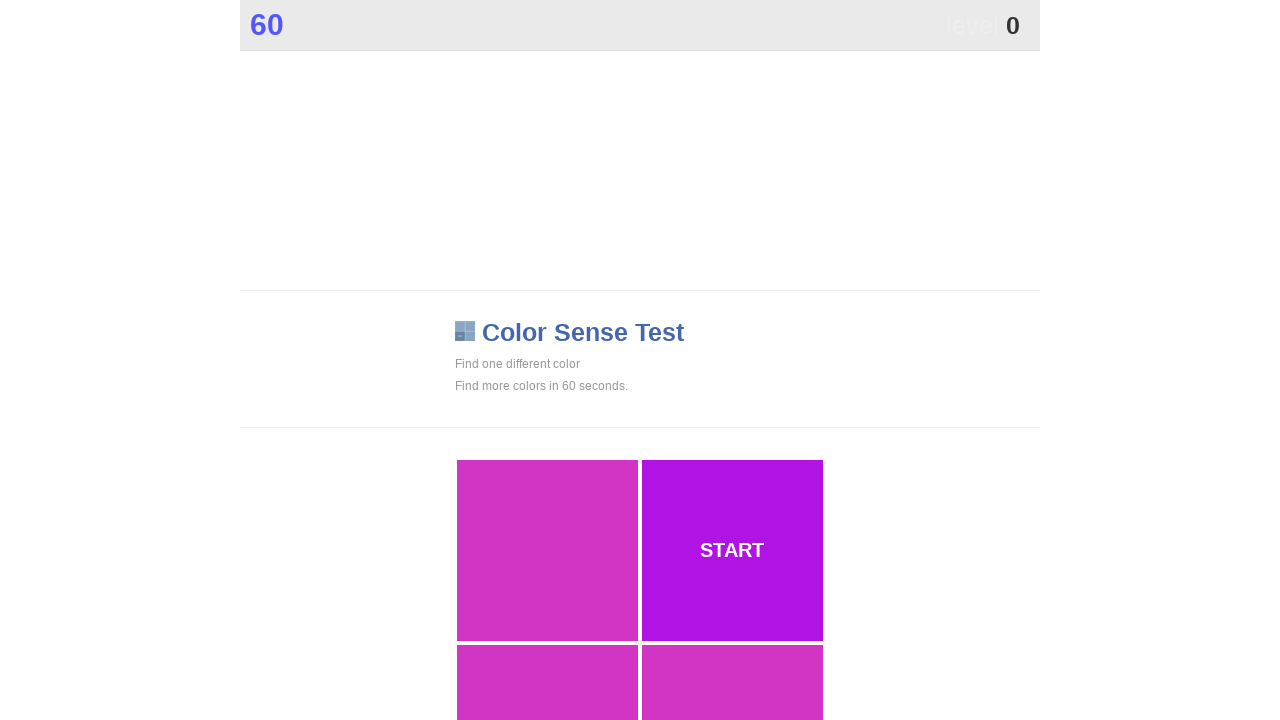

Extracted background colors from all grid buttons
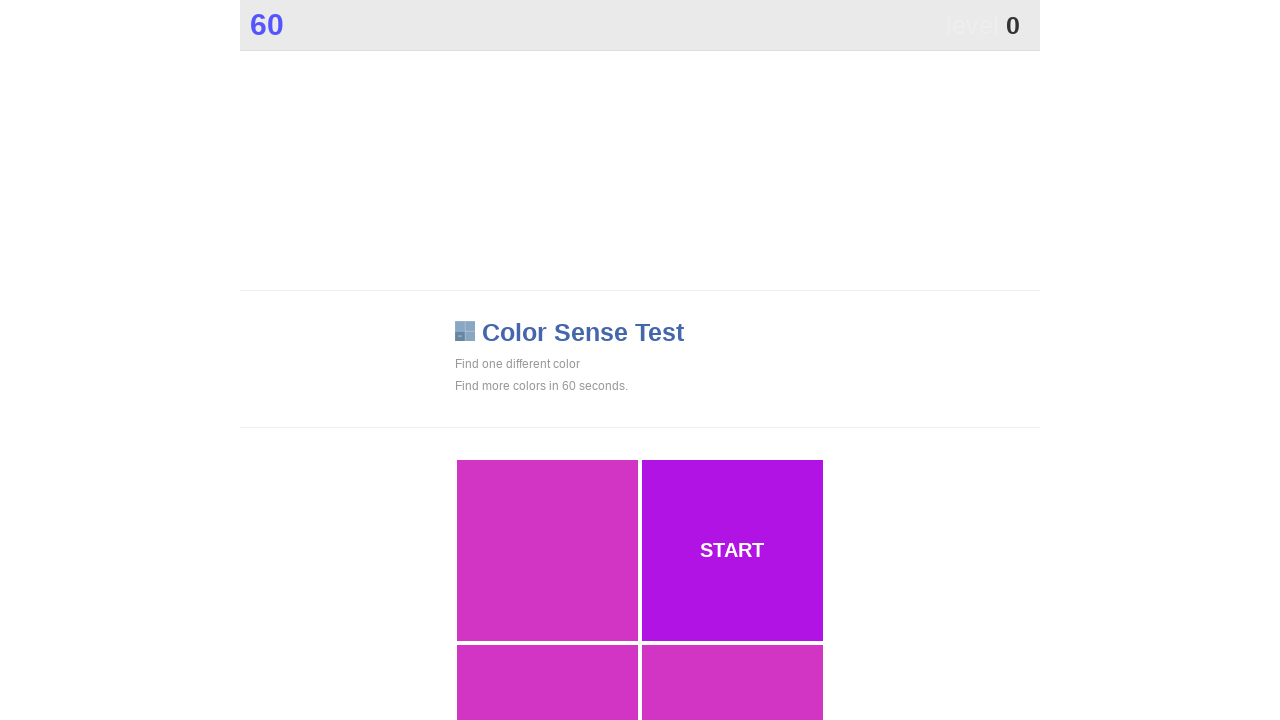

Identified unique color: rgb(177, 19, 228)
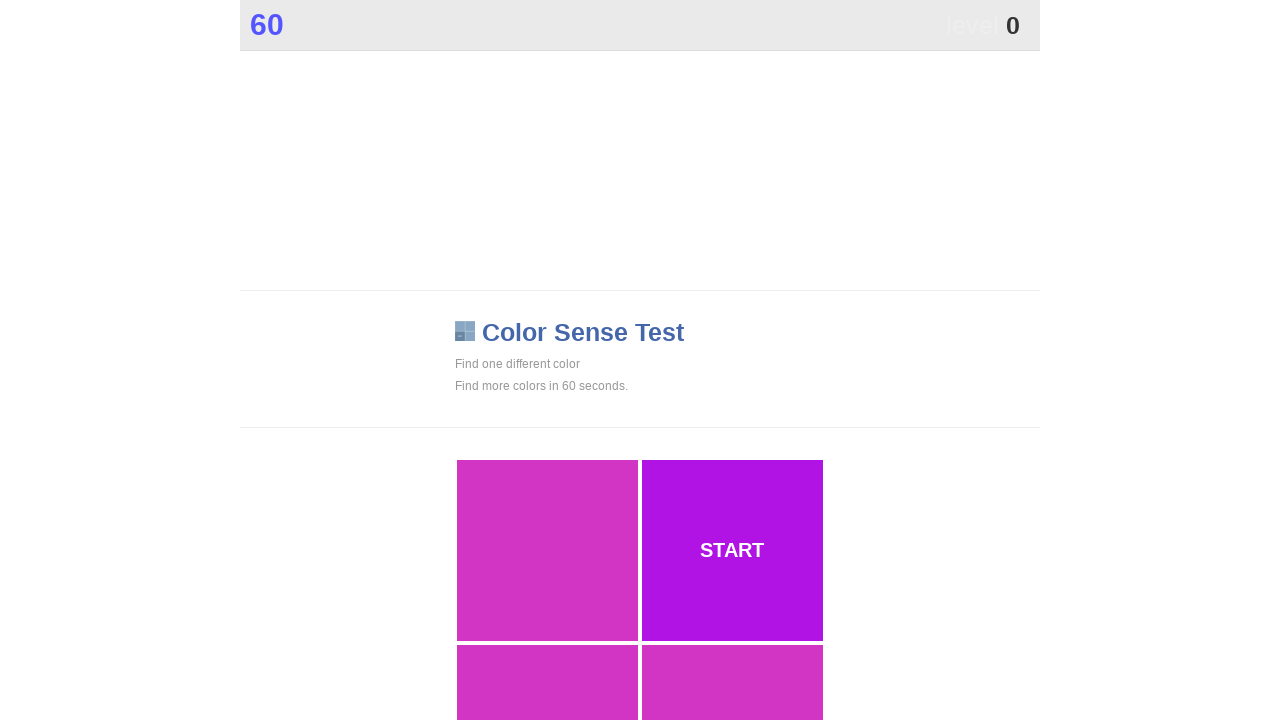

Clicked button with unique color at index 1 at (732, 550) on #grid > div >> nth=1
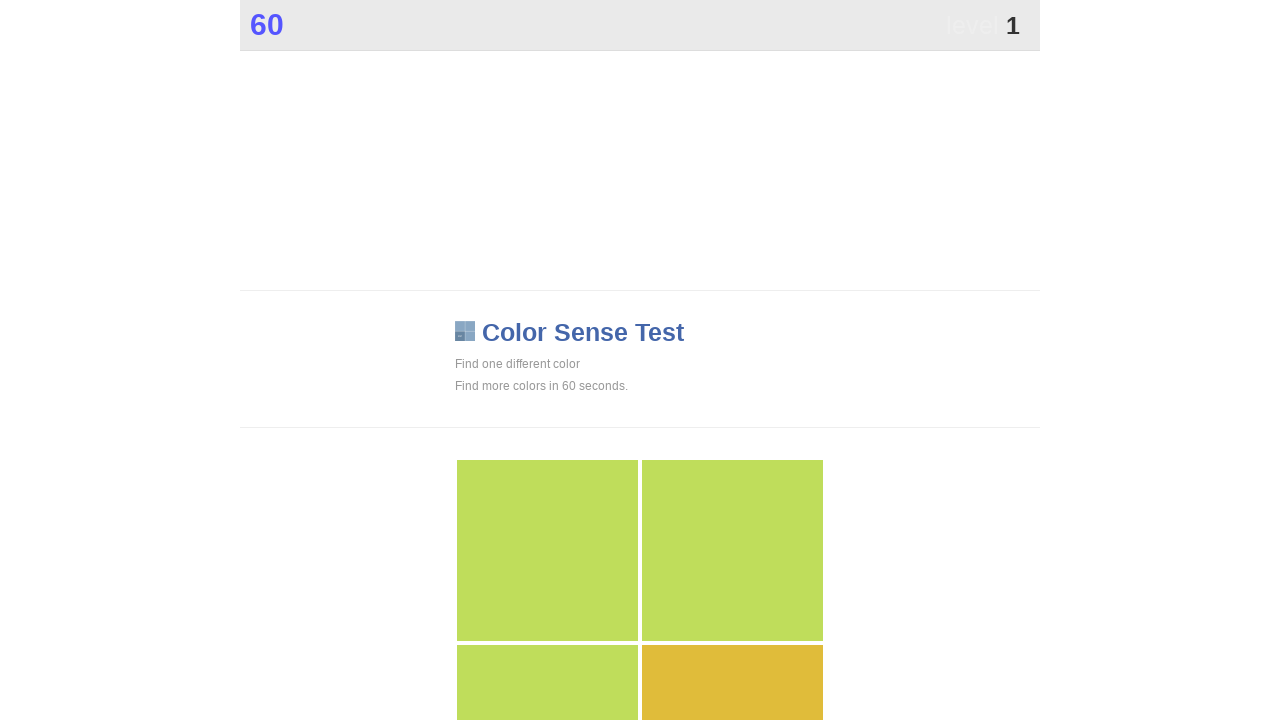

Waited 100ms for game to update
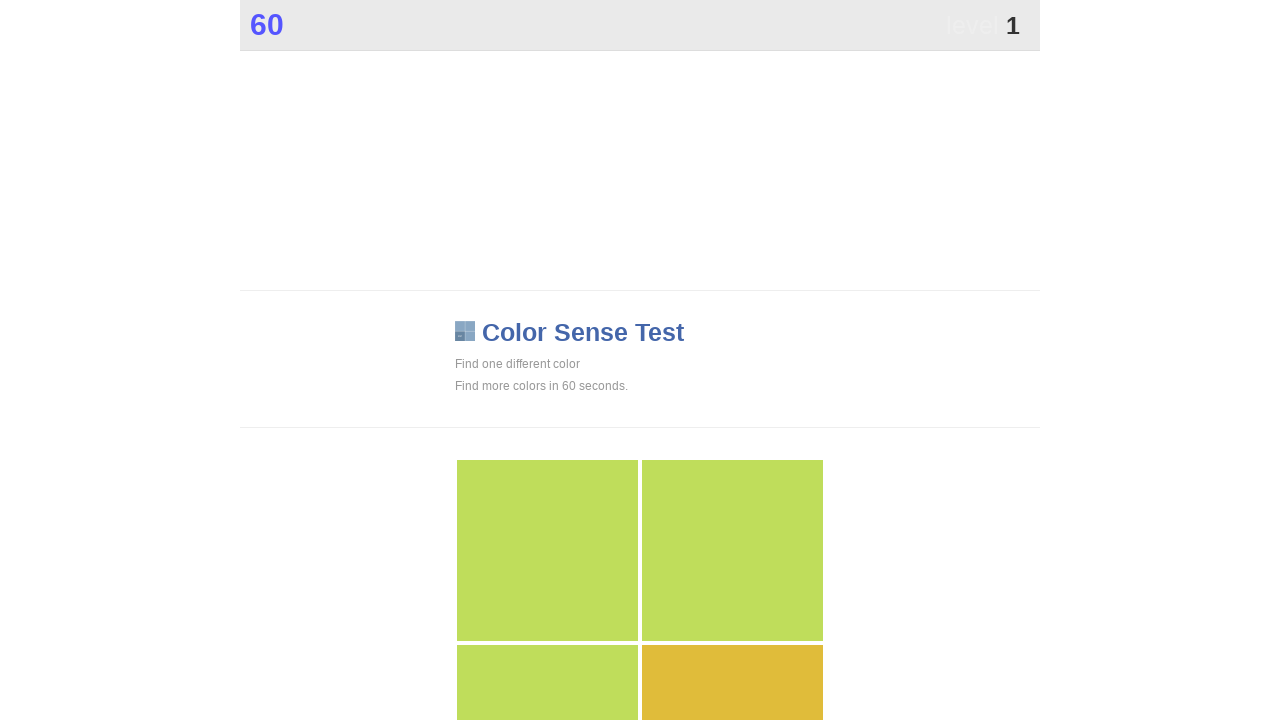

Retrieved all grid buttons
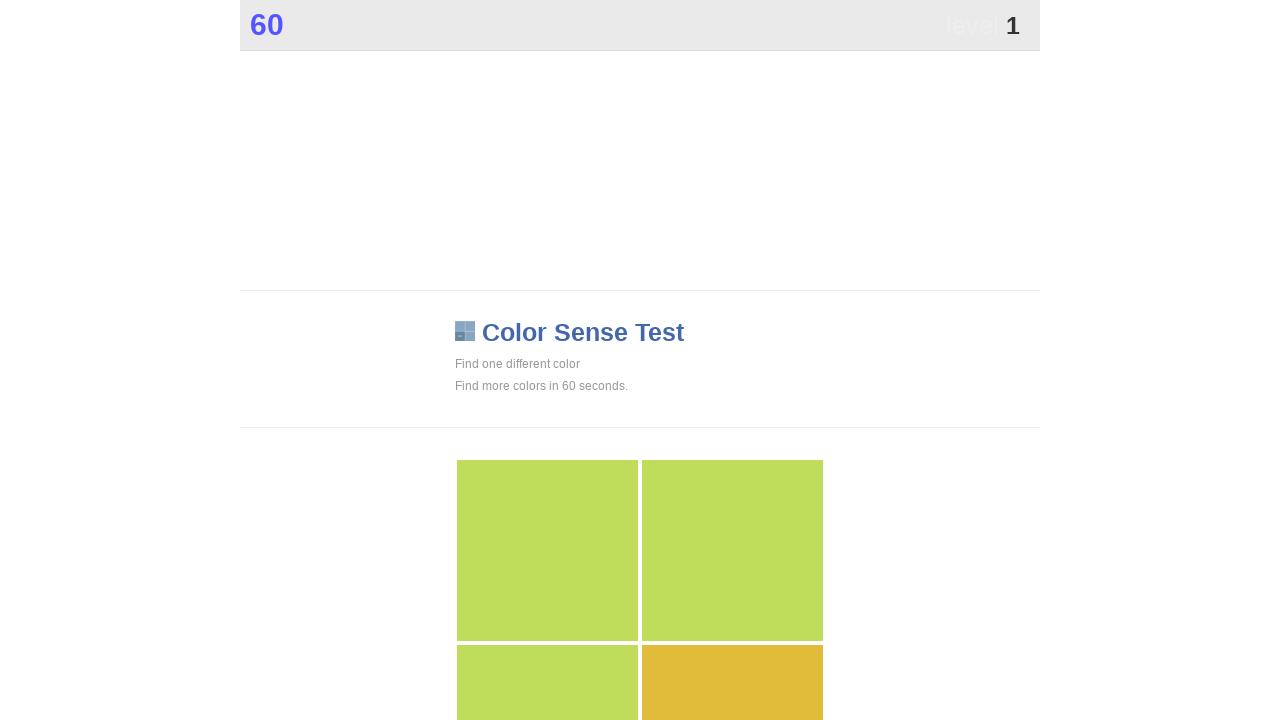

Extracted background colors from all grid buttons
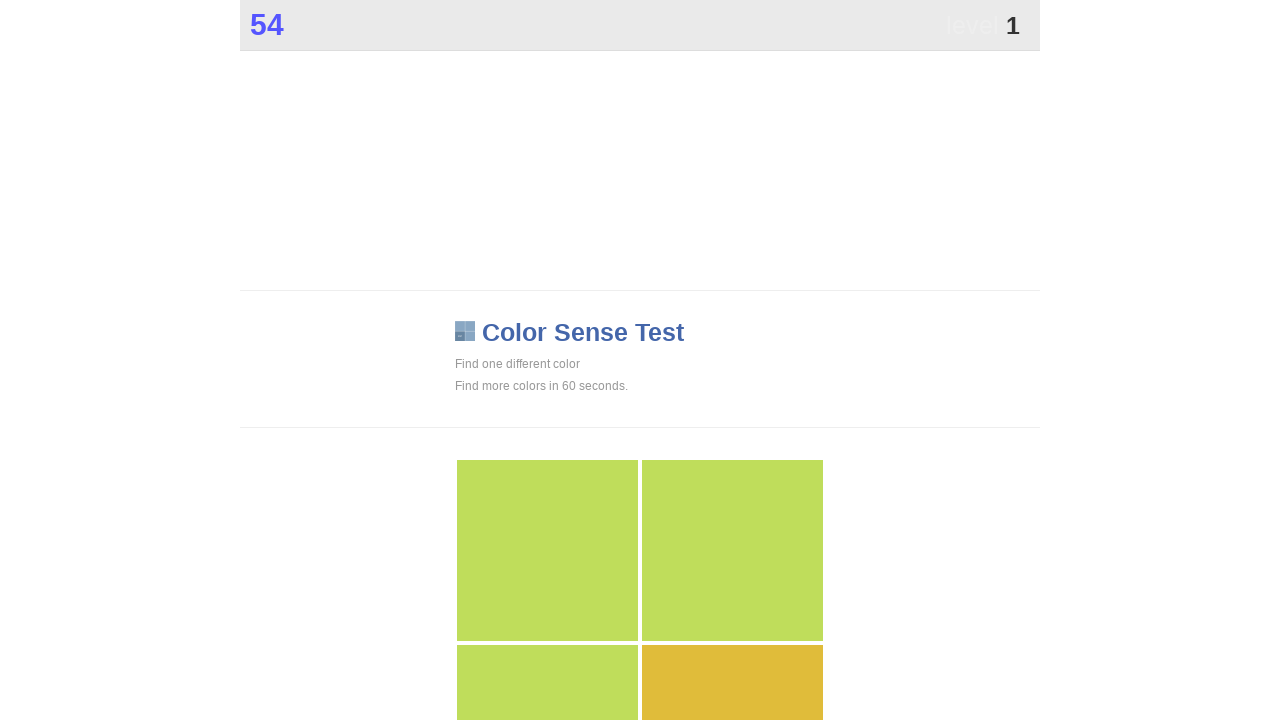

Identified unique color: rgb(224, 188, 58)
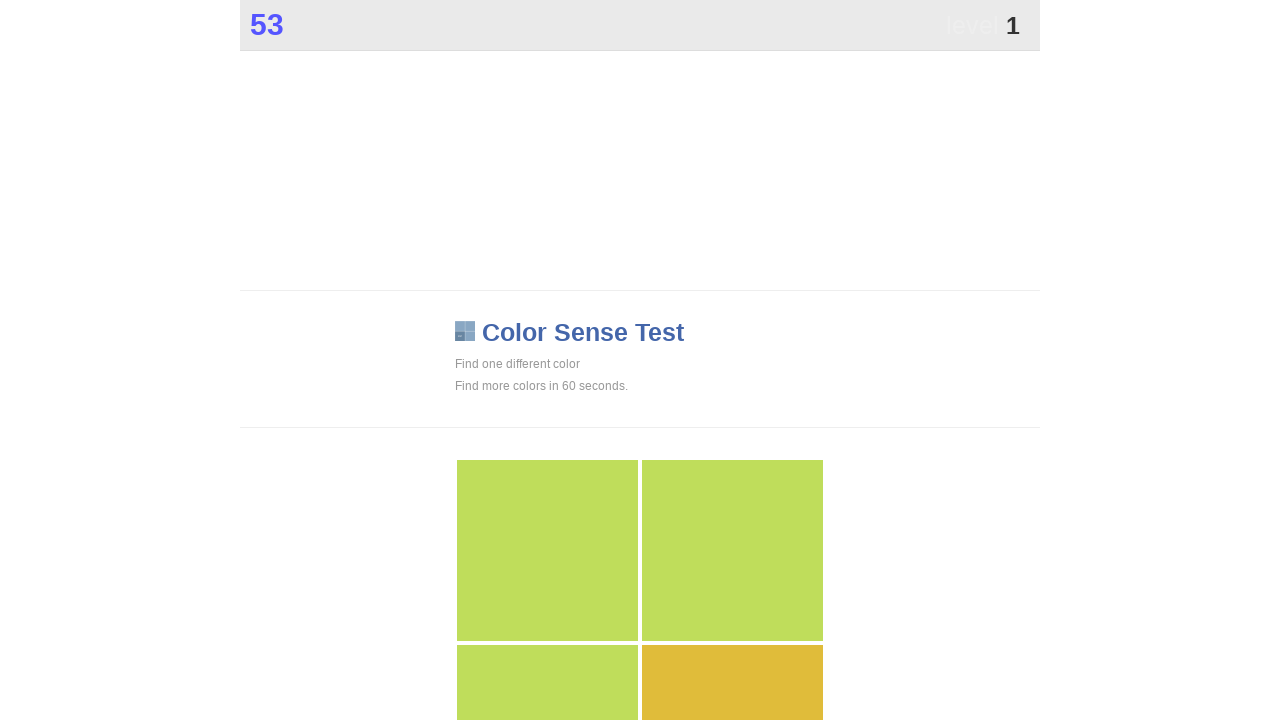

Clicked button with unique color at index 3 at (732, 629) on #grid > div >> nth=3
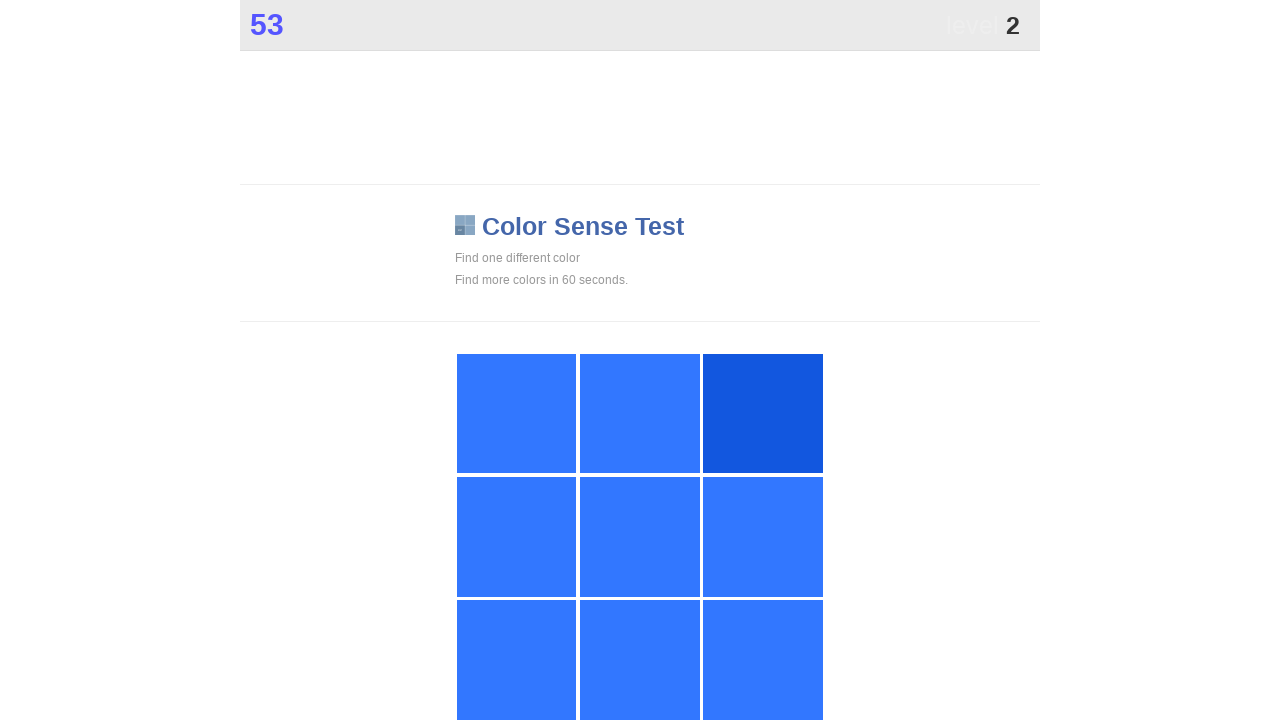

Waited 100ms for game to update
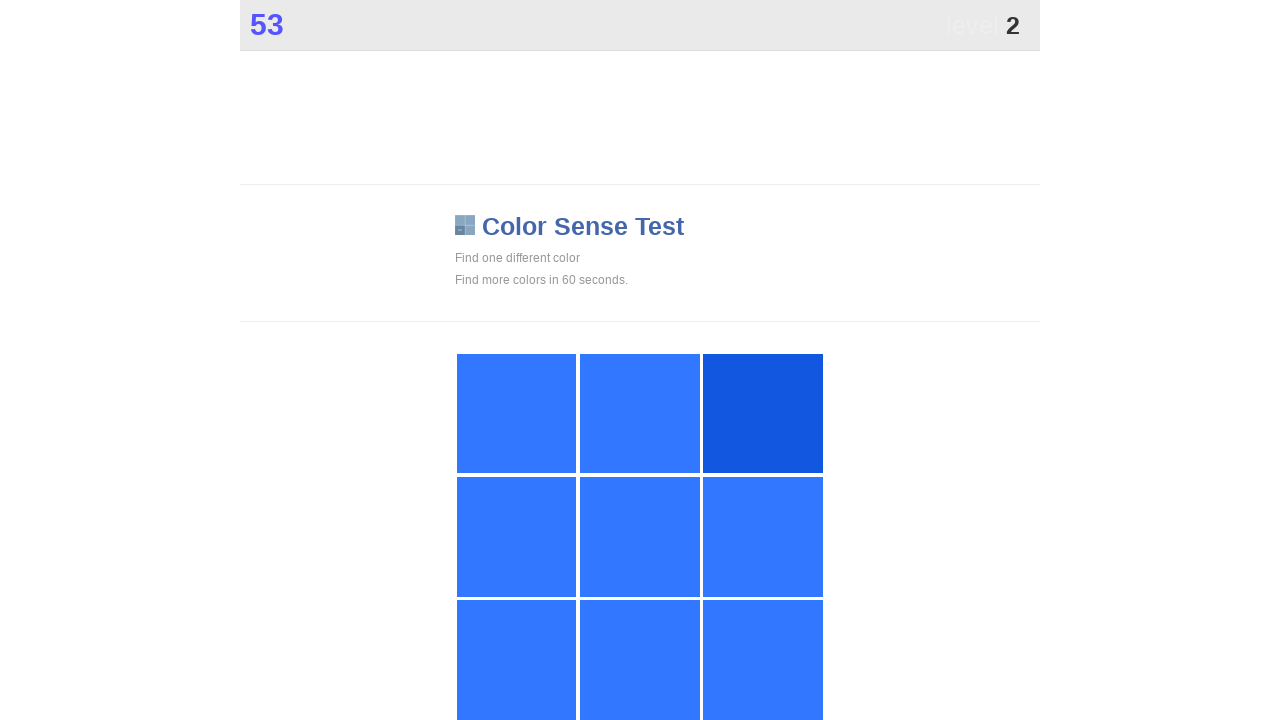

Retrieved all grid buttons
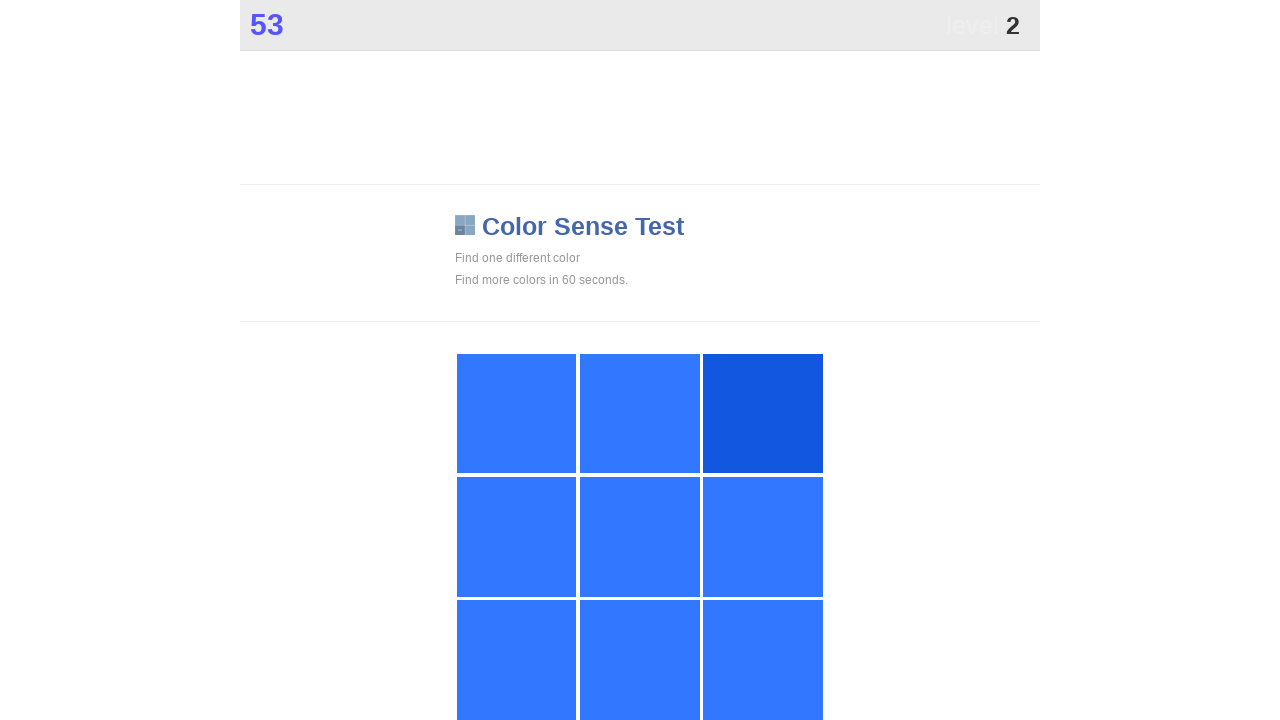

Extracted background colors from all grid buttons
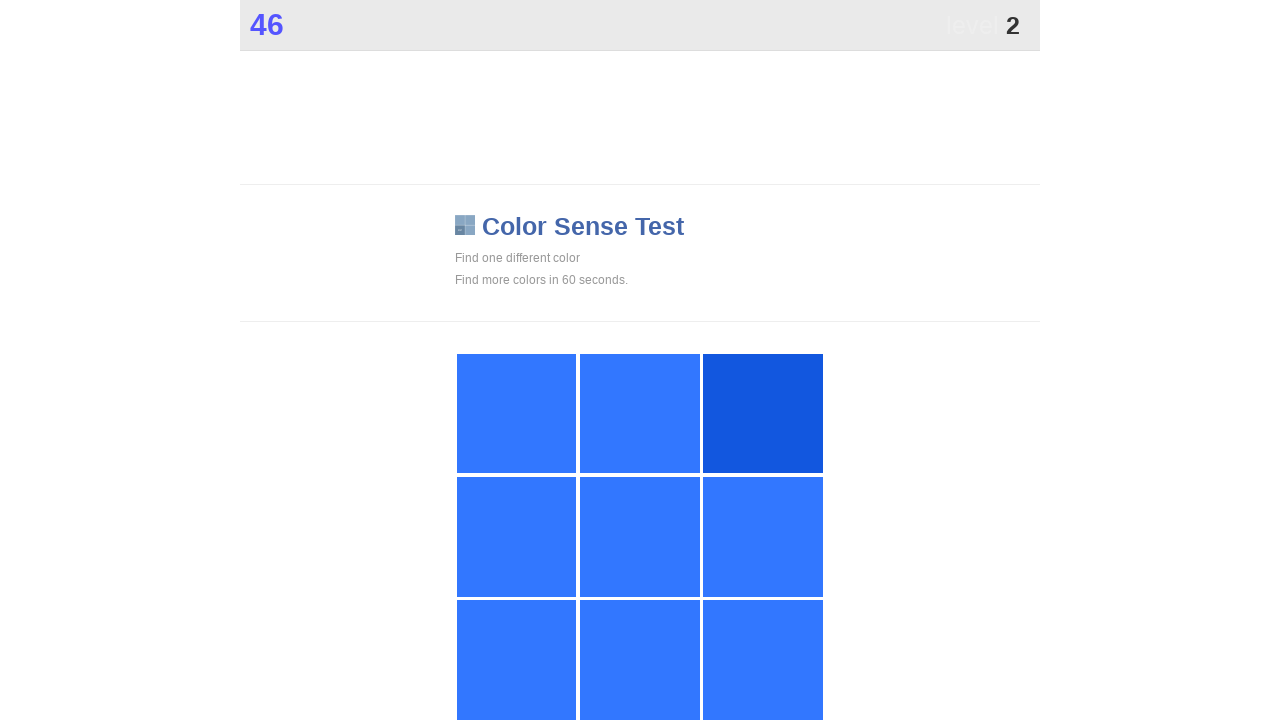

Identified unique color: rgb(18, 87, 223)
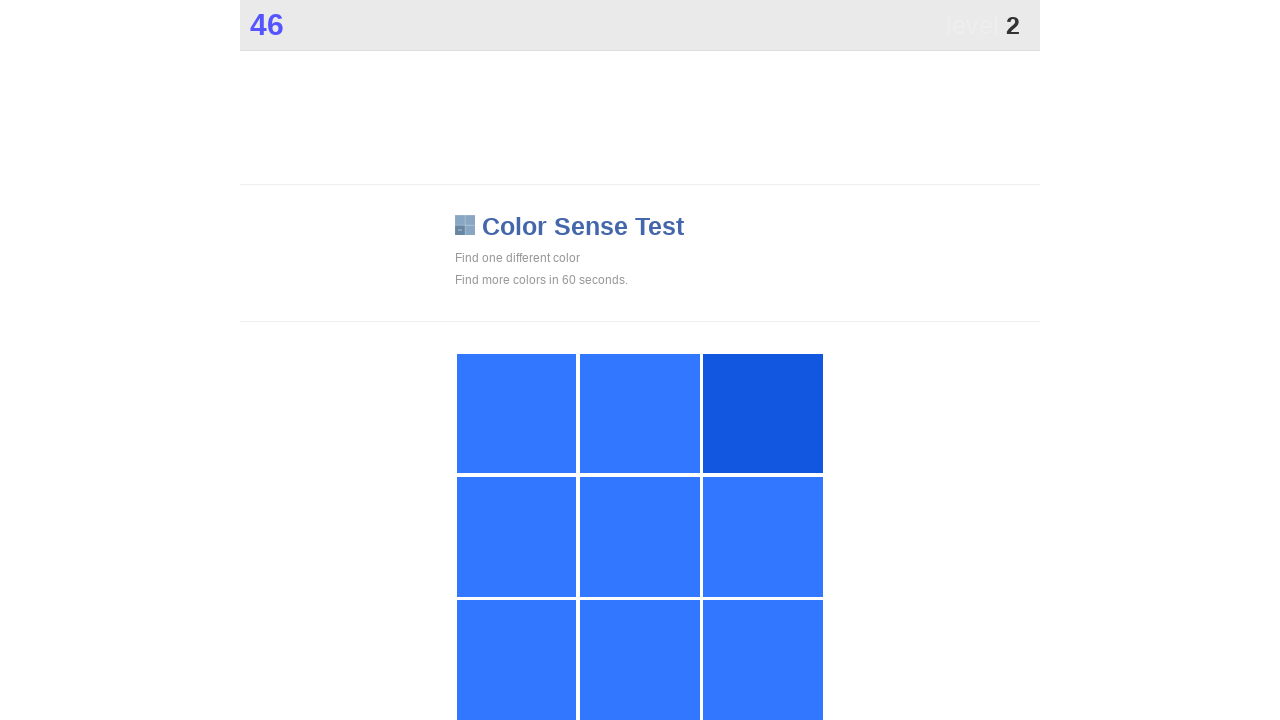

Clicked button with unique color at index 2 at (763, 414) on #grid > div >> nth=2
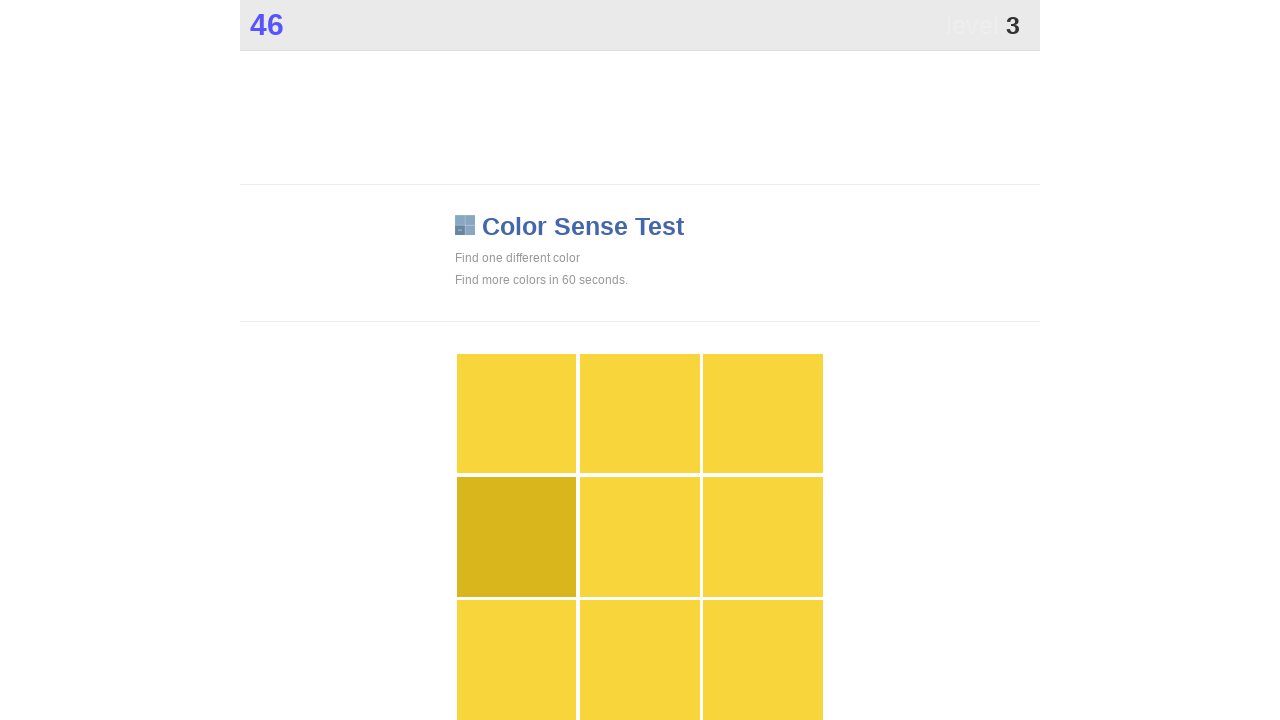

Waited 100ms for game to update
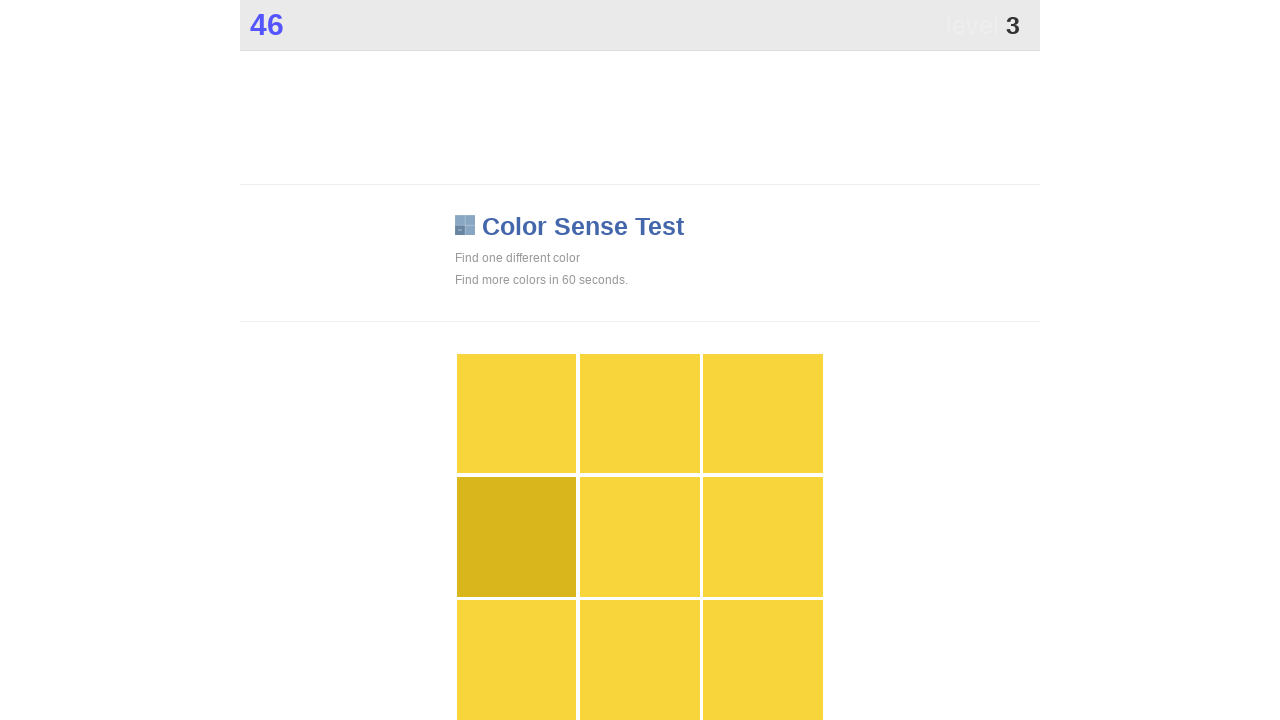

Retrieved all grid buttons
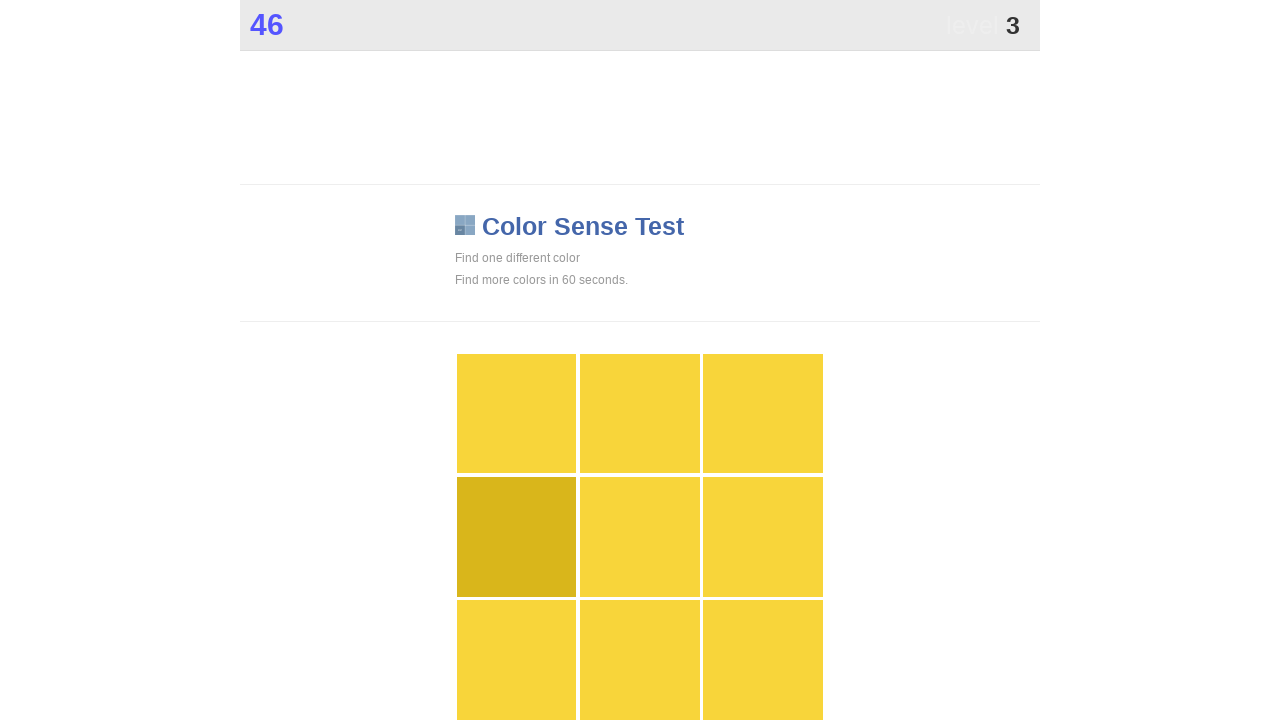

Extracted background colors from all grid buttons
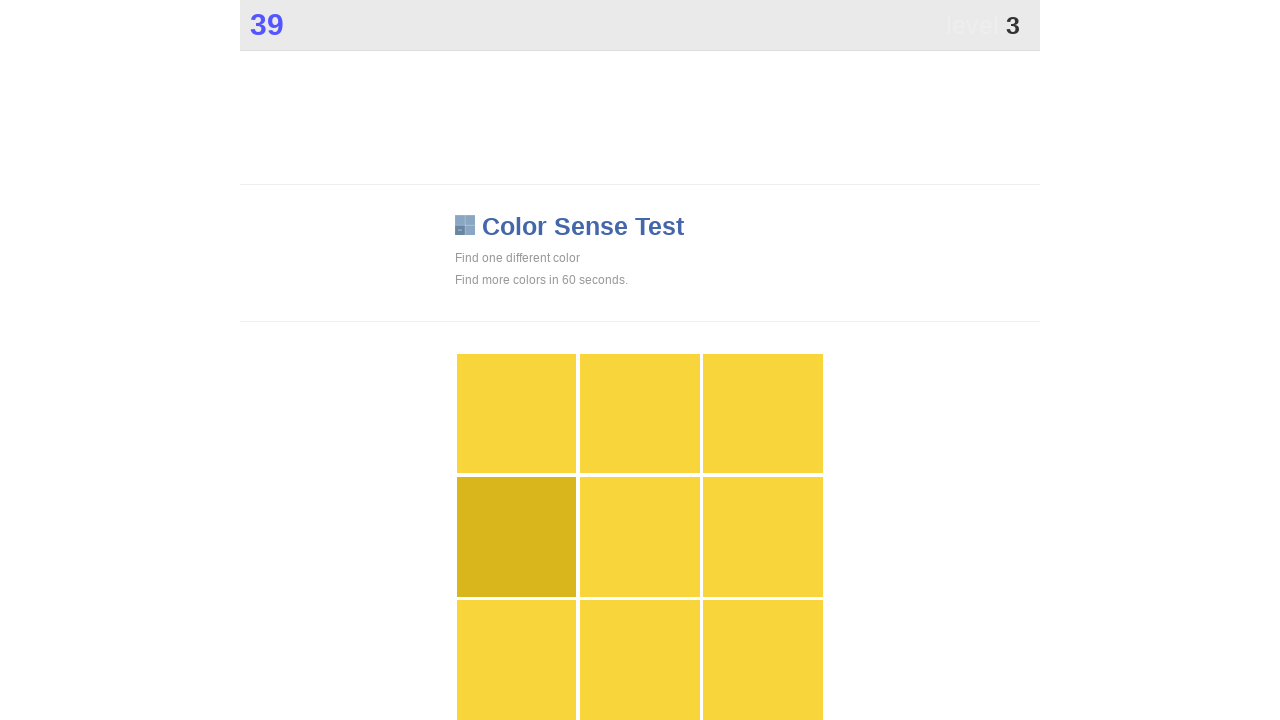

Identified unique color: rgb(217, 182, 27)
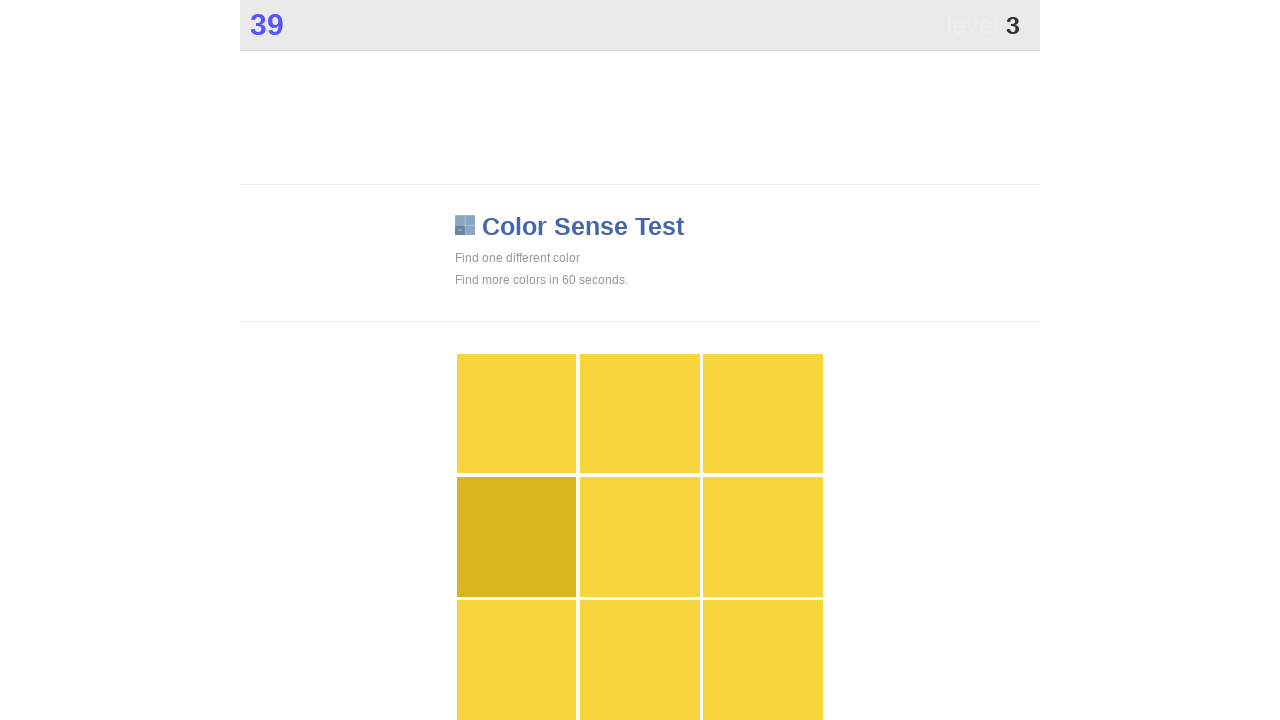

Clicked button with unique color at index 3 at (517, 537) on #grid > div >> nth=3
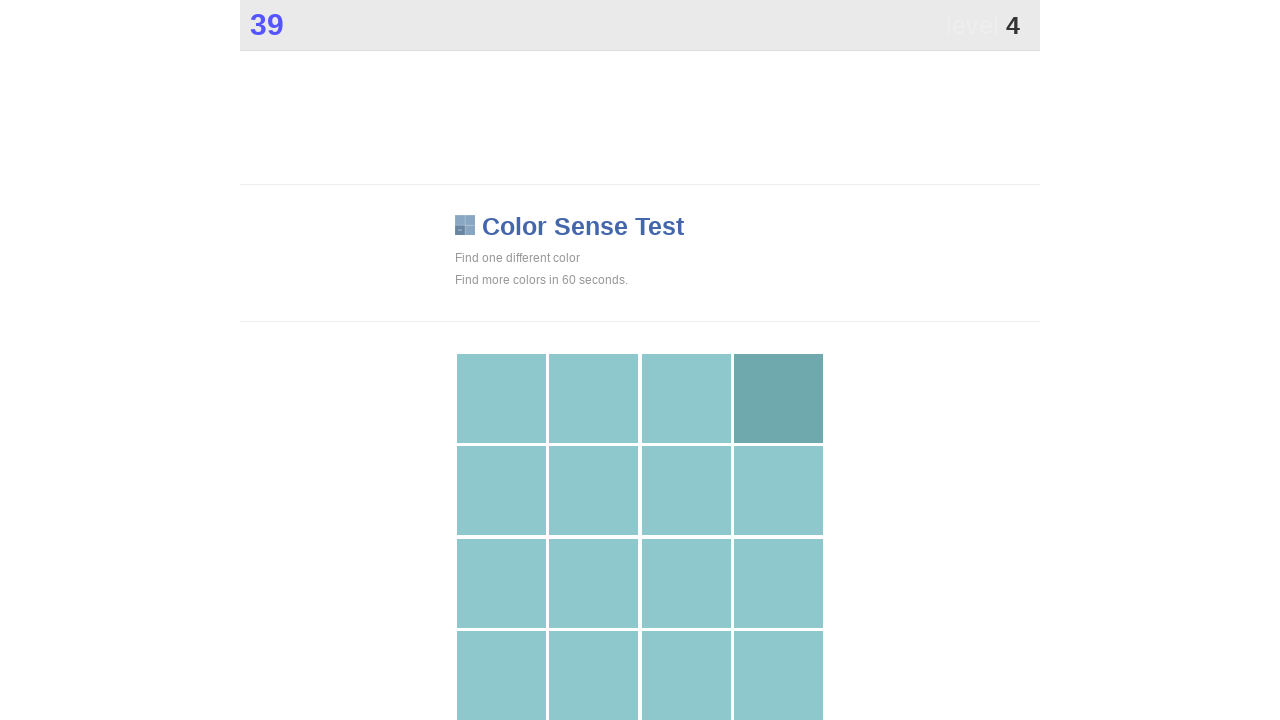

Waited 100ms for game to update
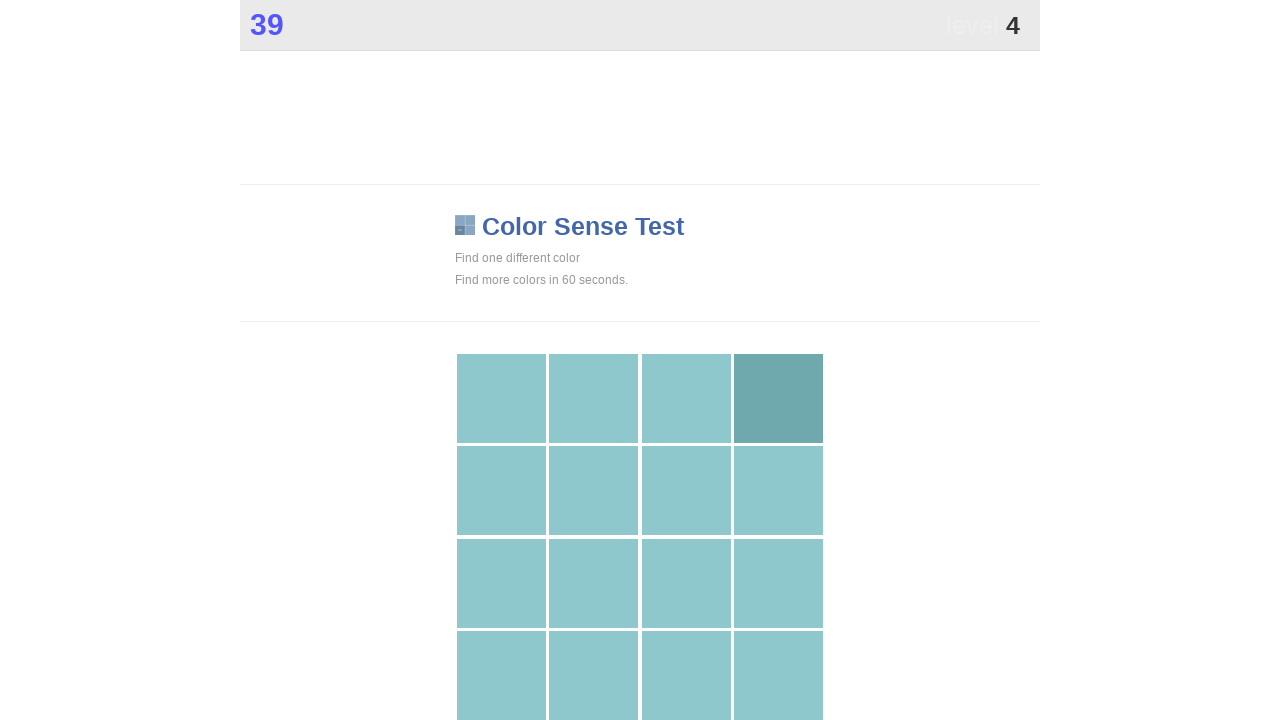

Retrieved all grid buttons
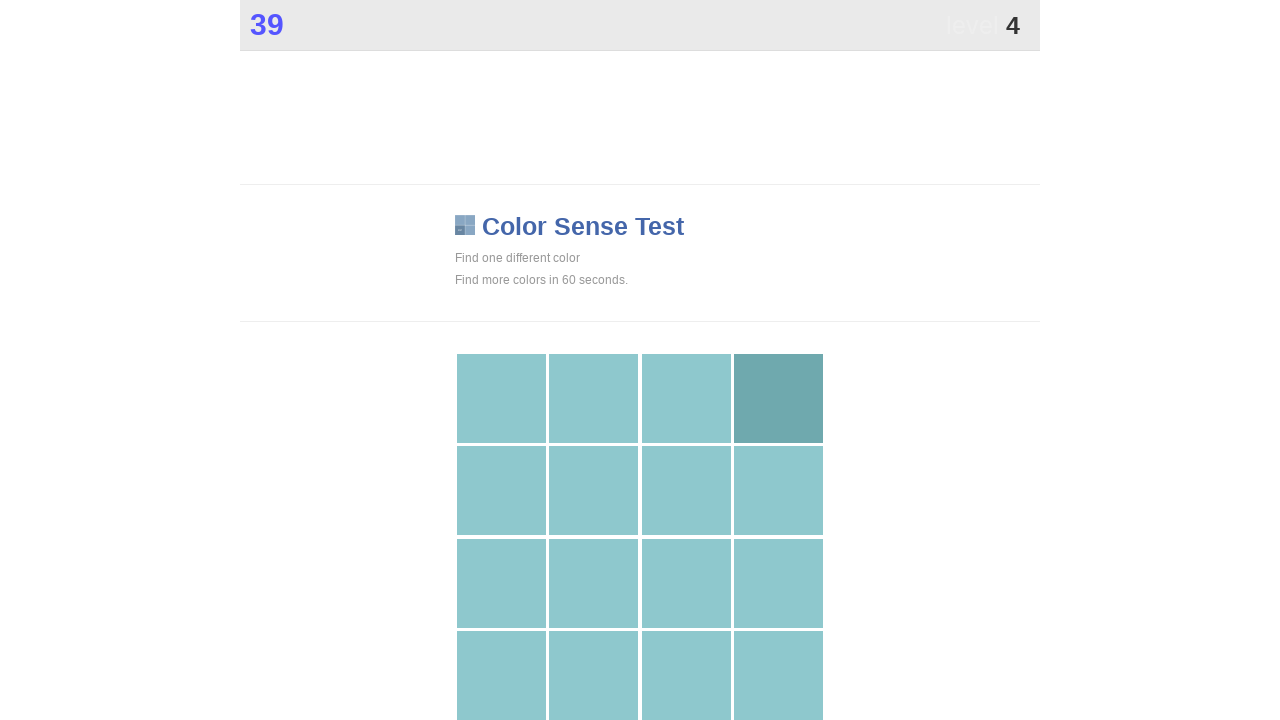

Extracted background colors from all grid buttons
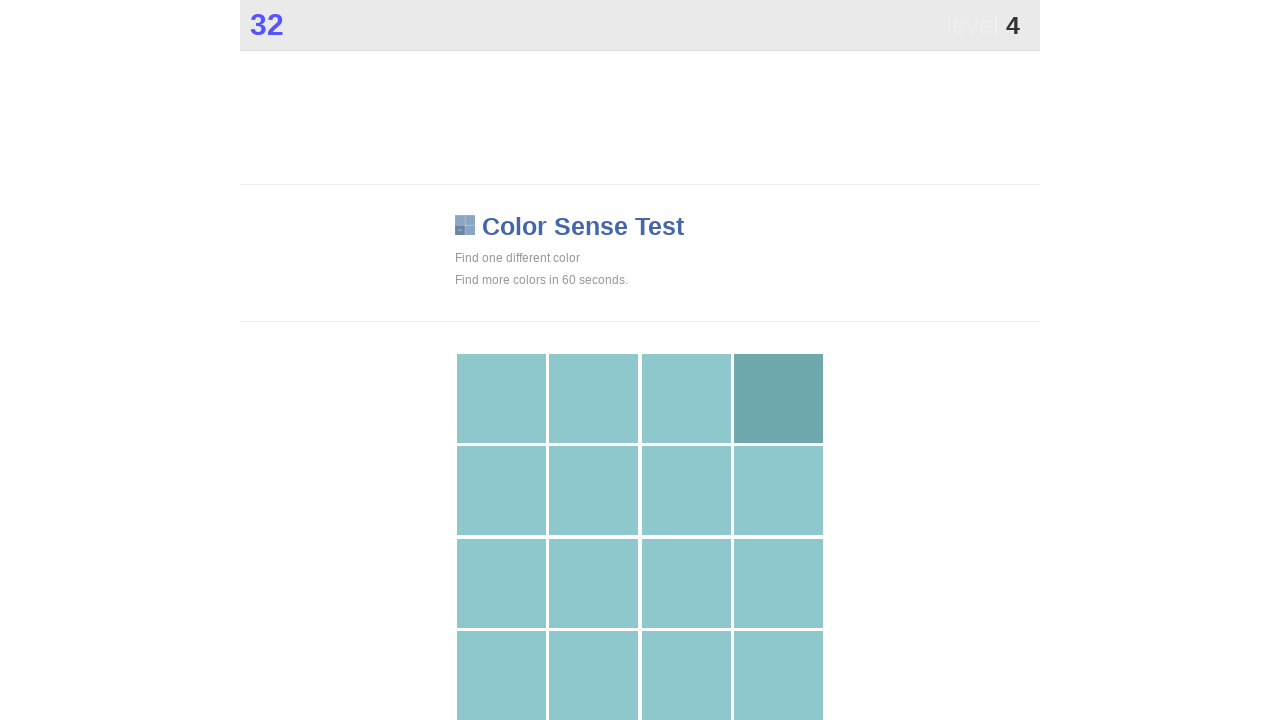

Identified unique color: rgb(111, 169, 174)
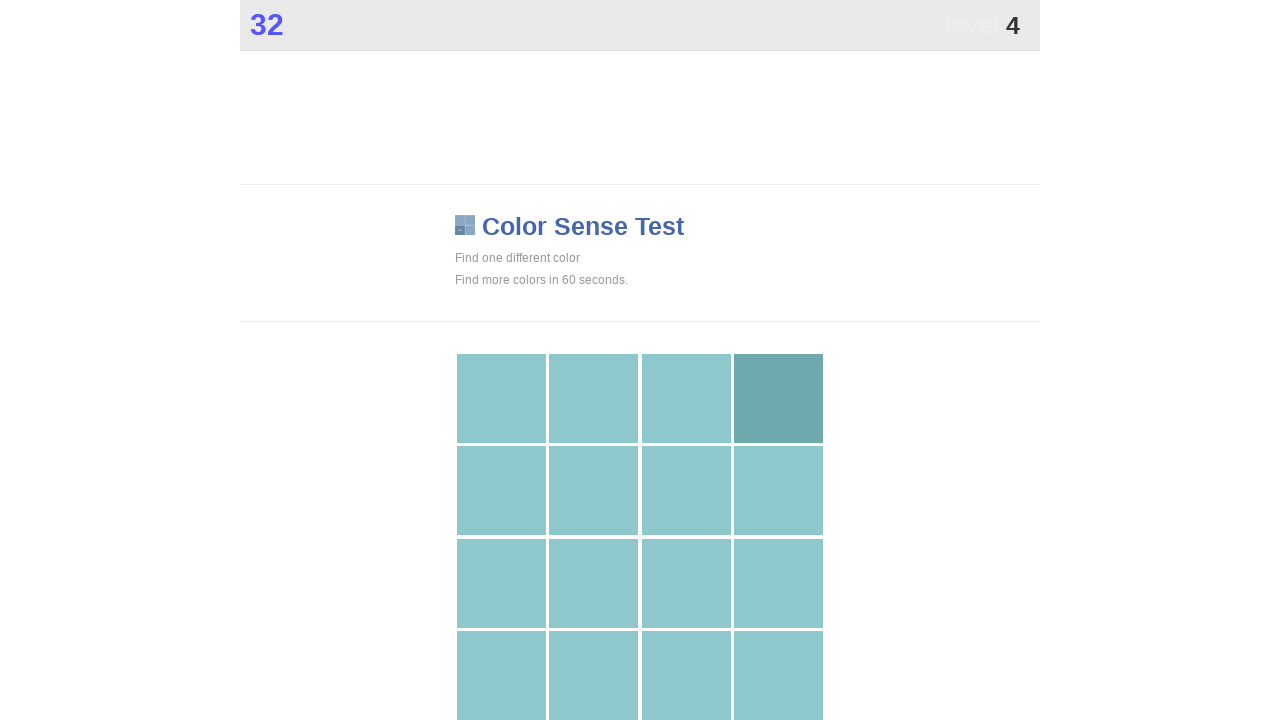

Clicked button with unique color at index 3 at (779, 398) on #grid > div >> nth=3
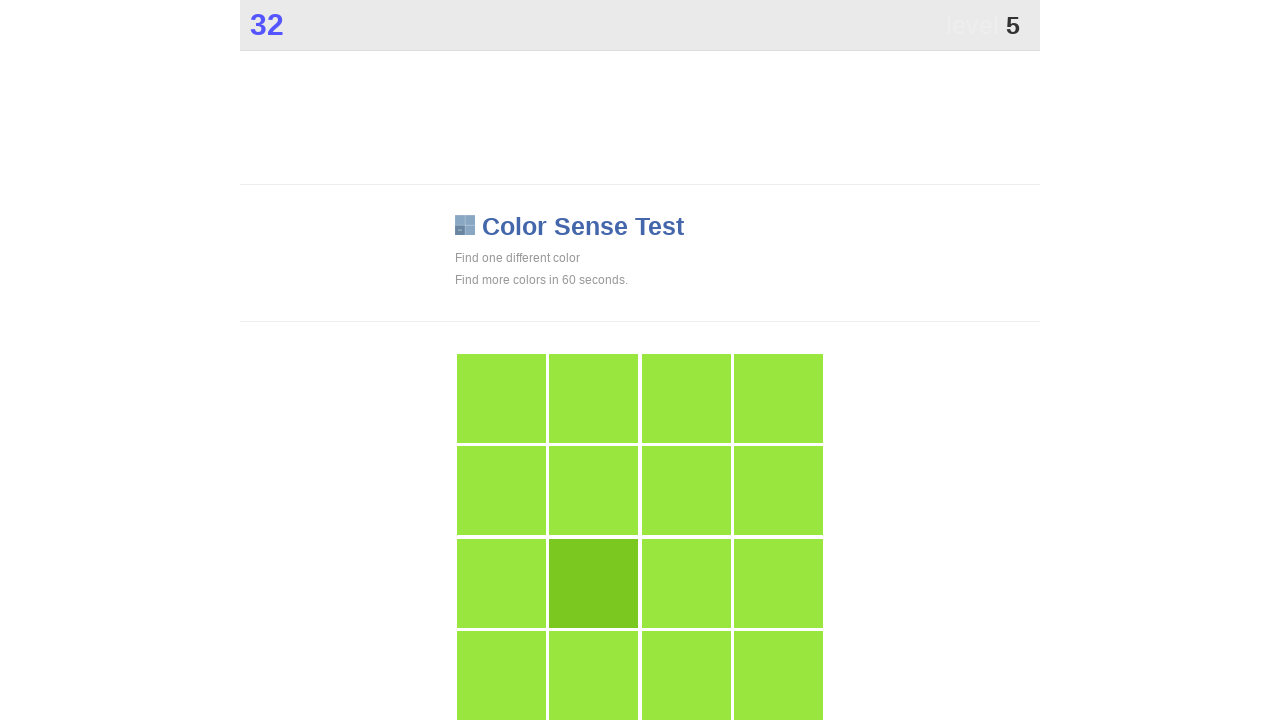

Waited 100ms for game to update
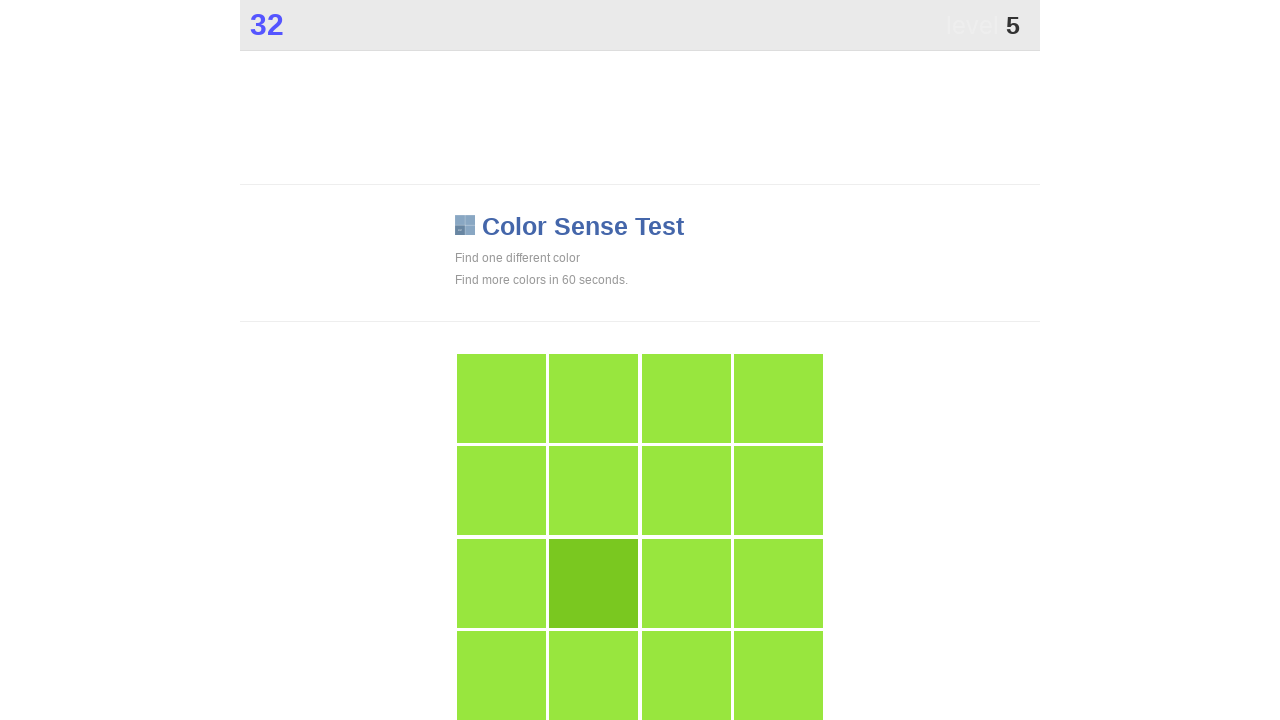

Retrieved all grid buttons
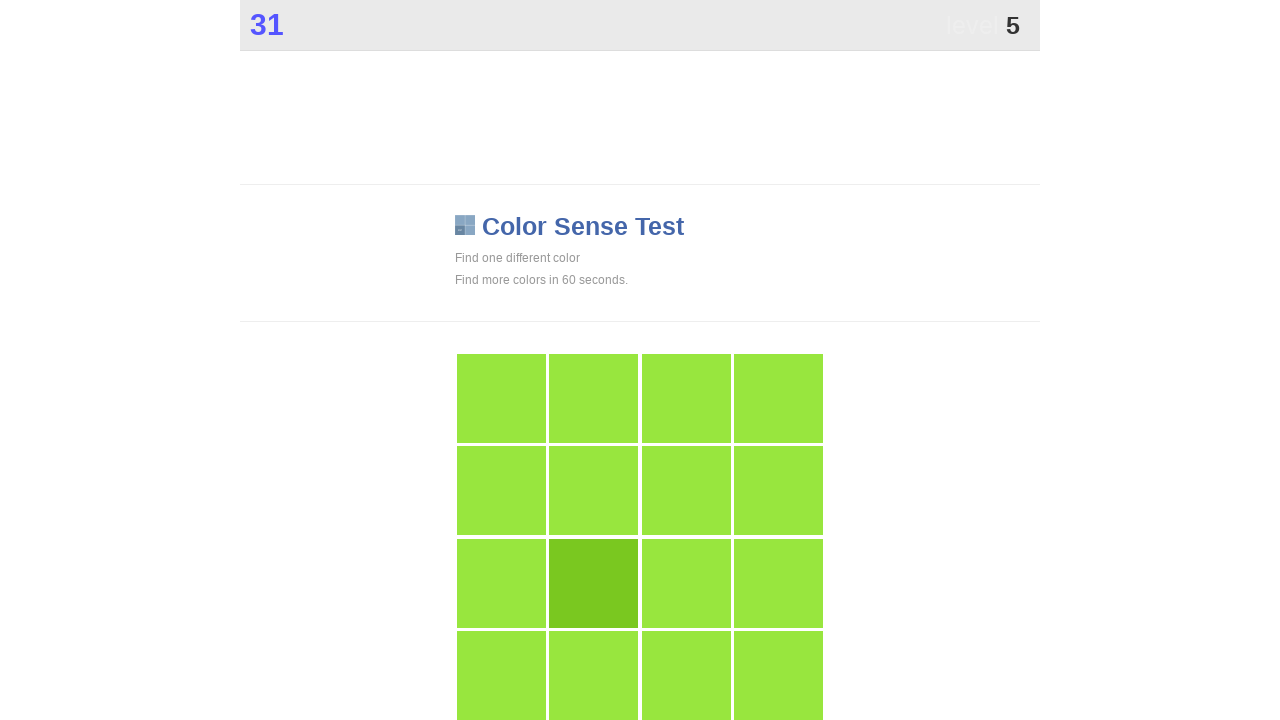

Extracted background colors from all grid buttons
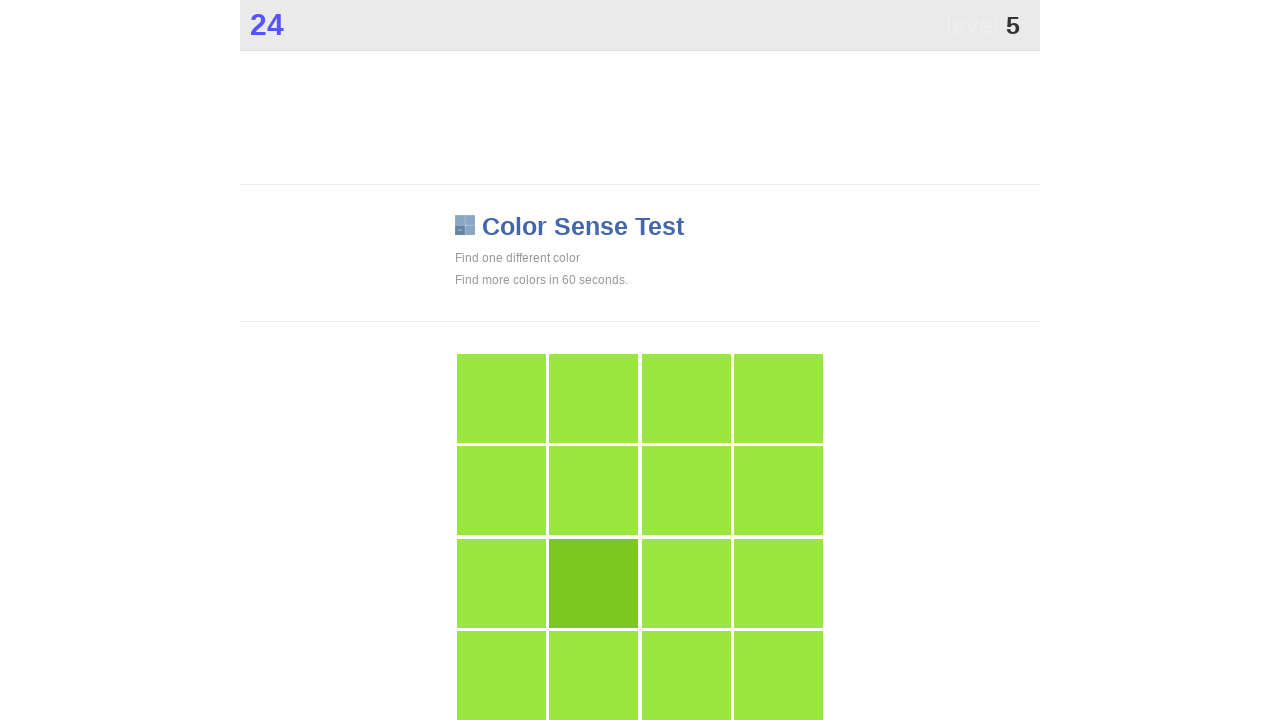

Identified unique color: rgb(122, 200, 32)
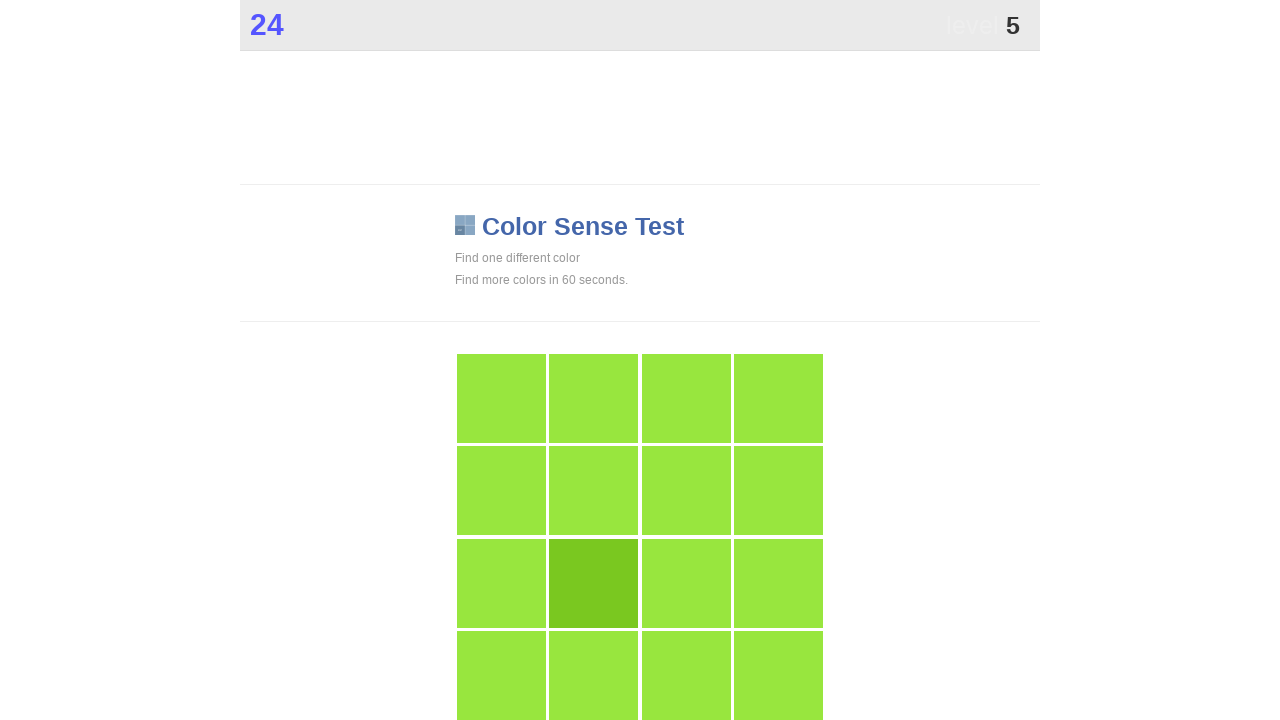

Clicked button with unique color at index 9 at (594, 583) on #grid > div >> nth=9
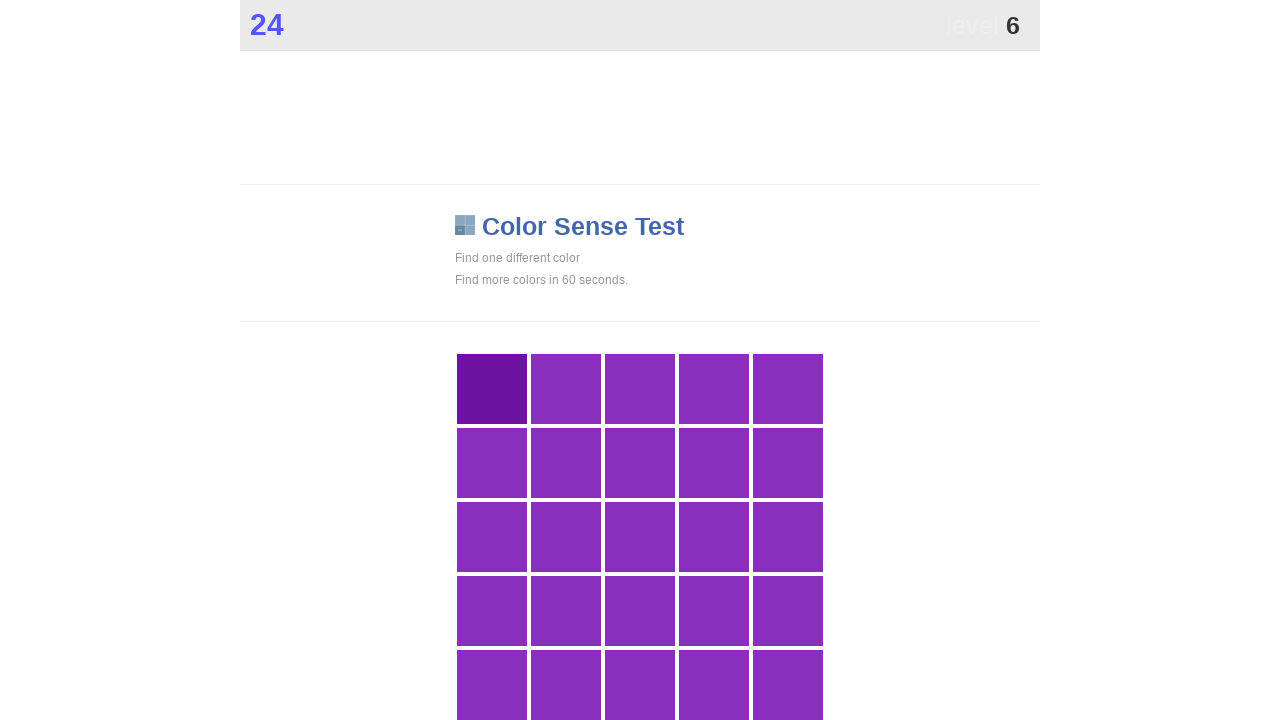

Waited 100ms for game to update
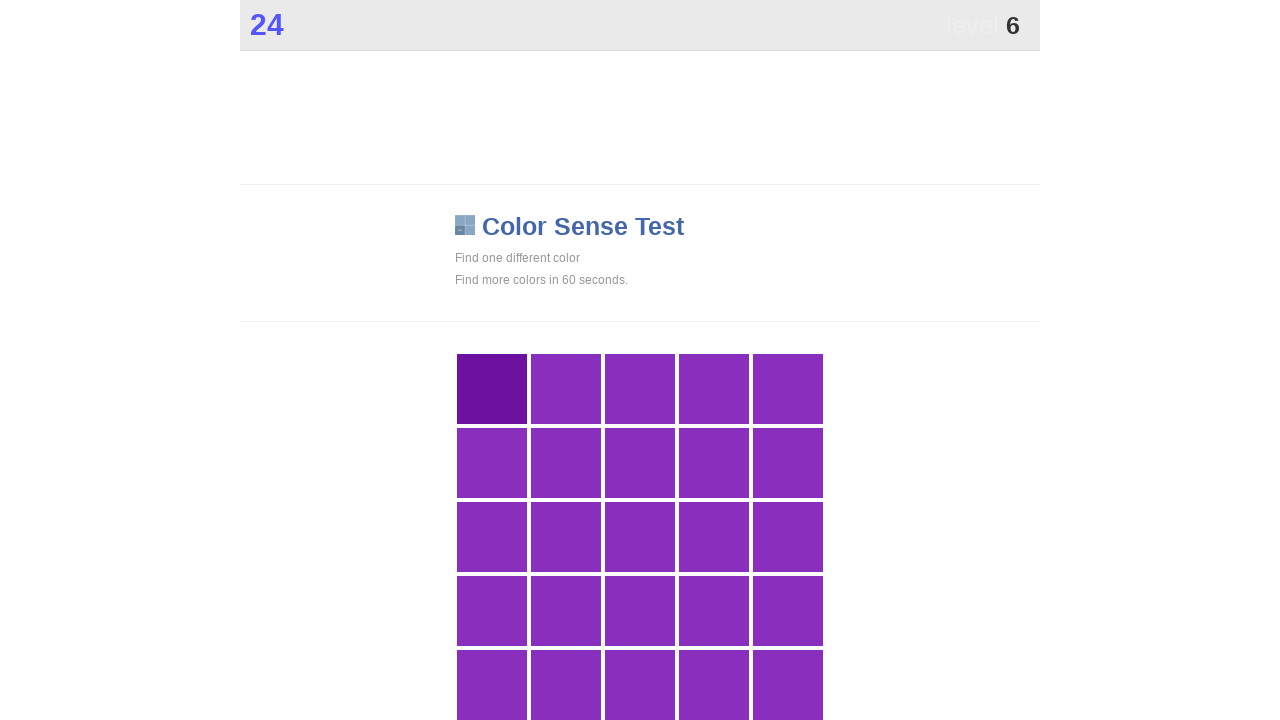

Retrieved all grid buttons
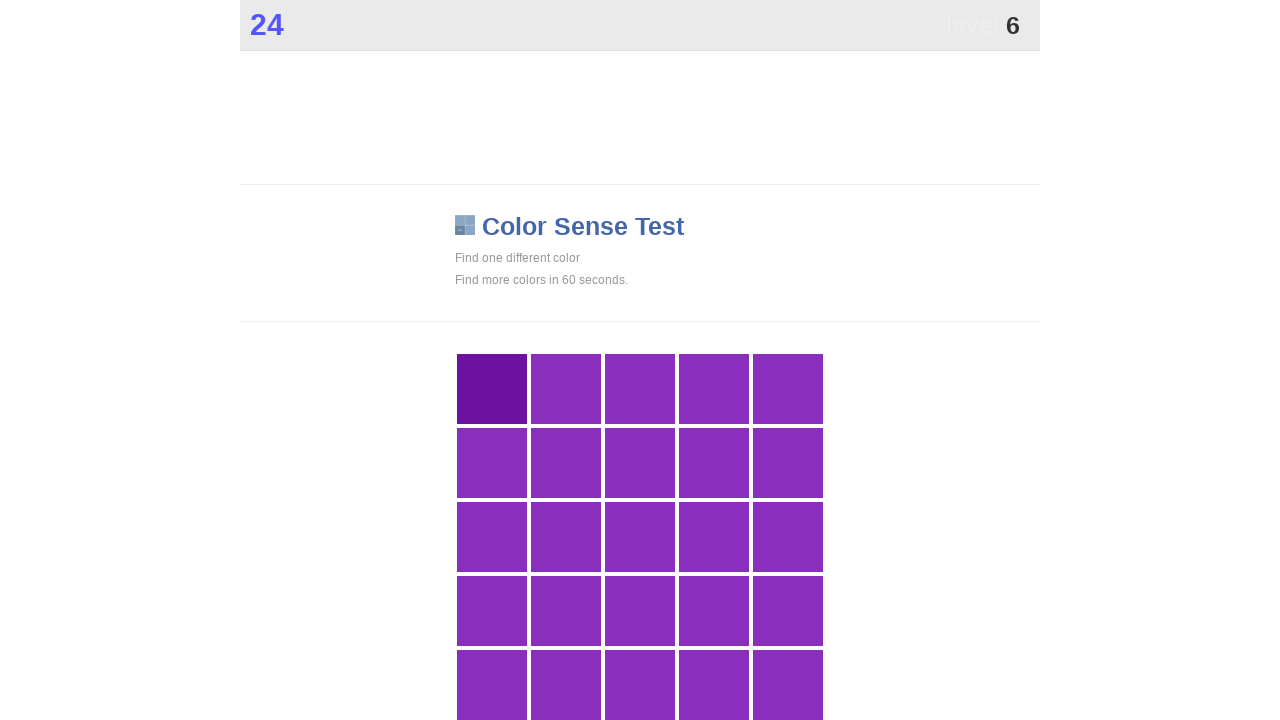

Extracted background colors from all grid buttons
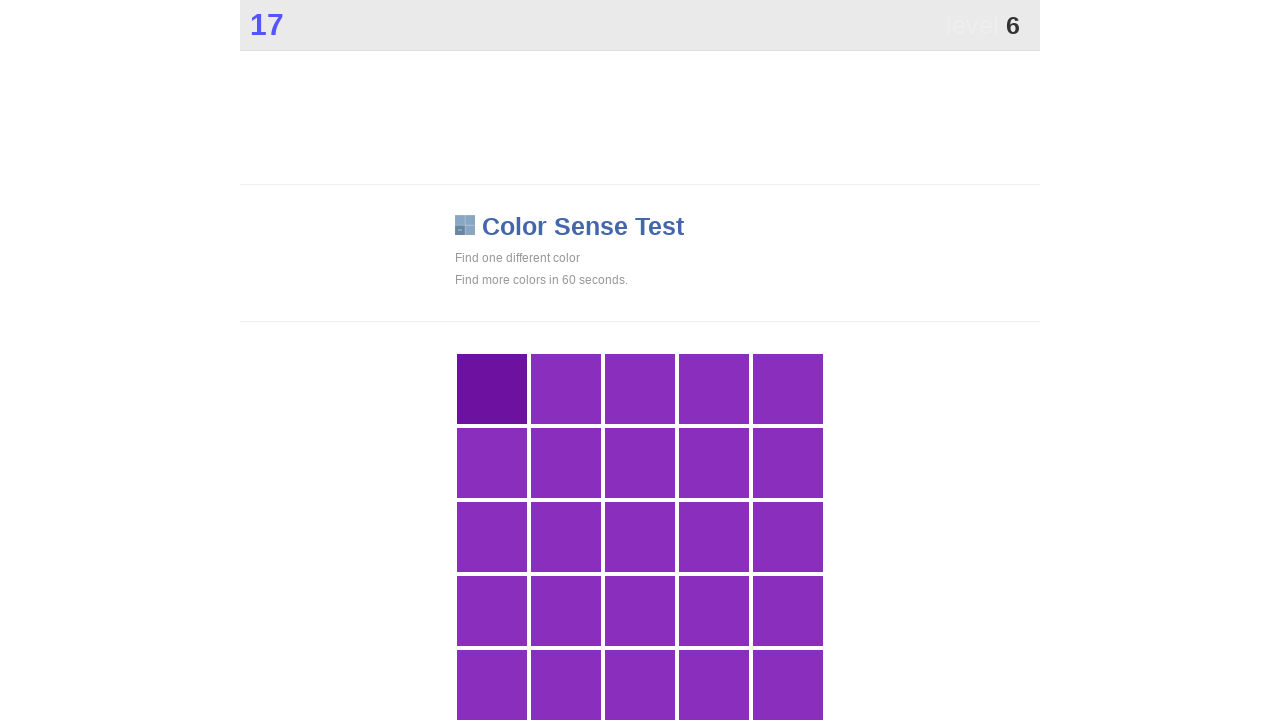

Identified unique color: rgb(109, 17, 161)
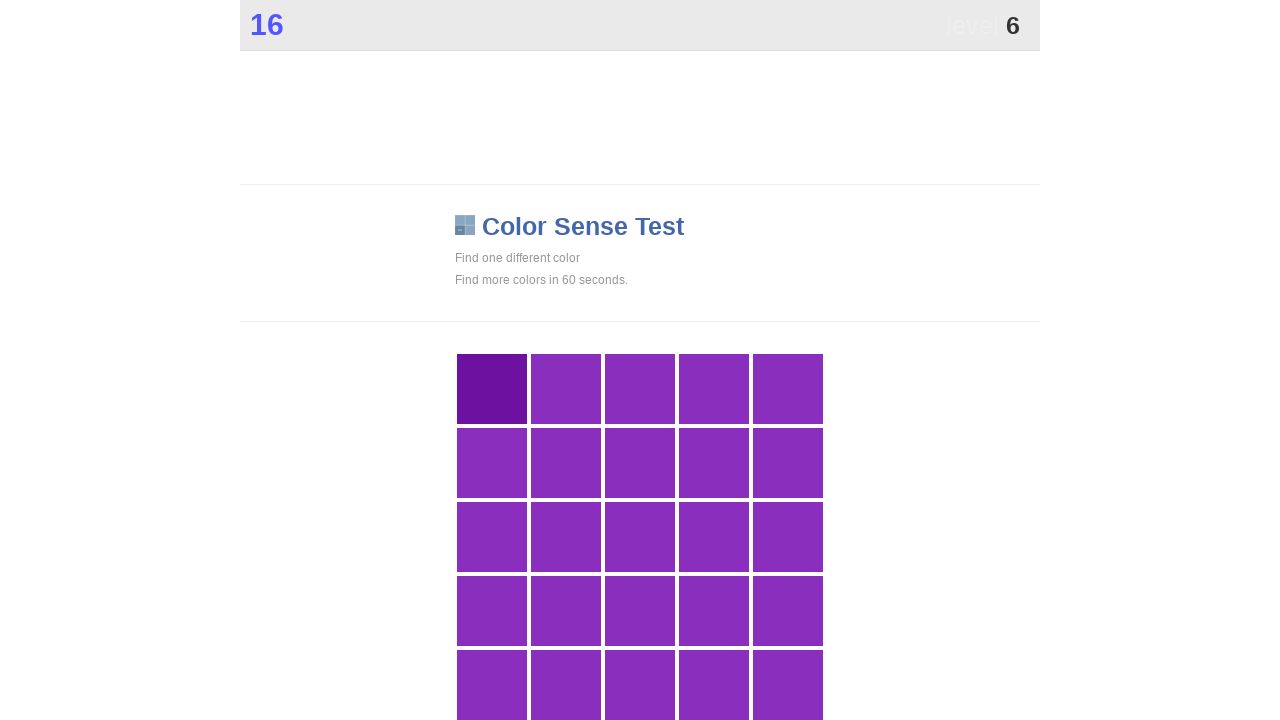

Clicked button with unique color at index 0 at (492, 389) on #grid > div >> nth=0
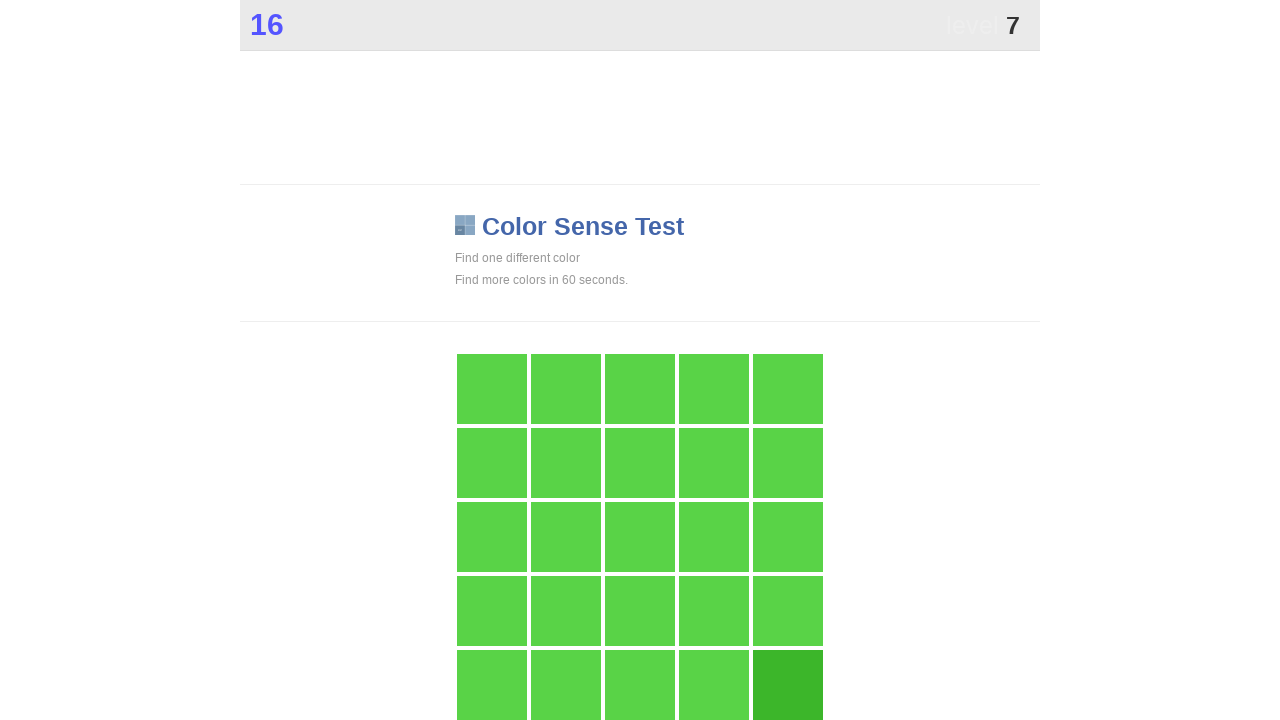

Waited 100ms for game to update
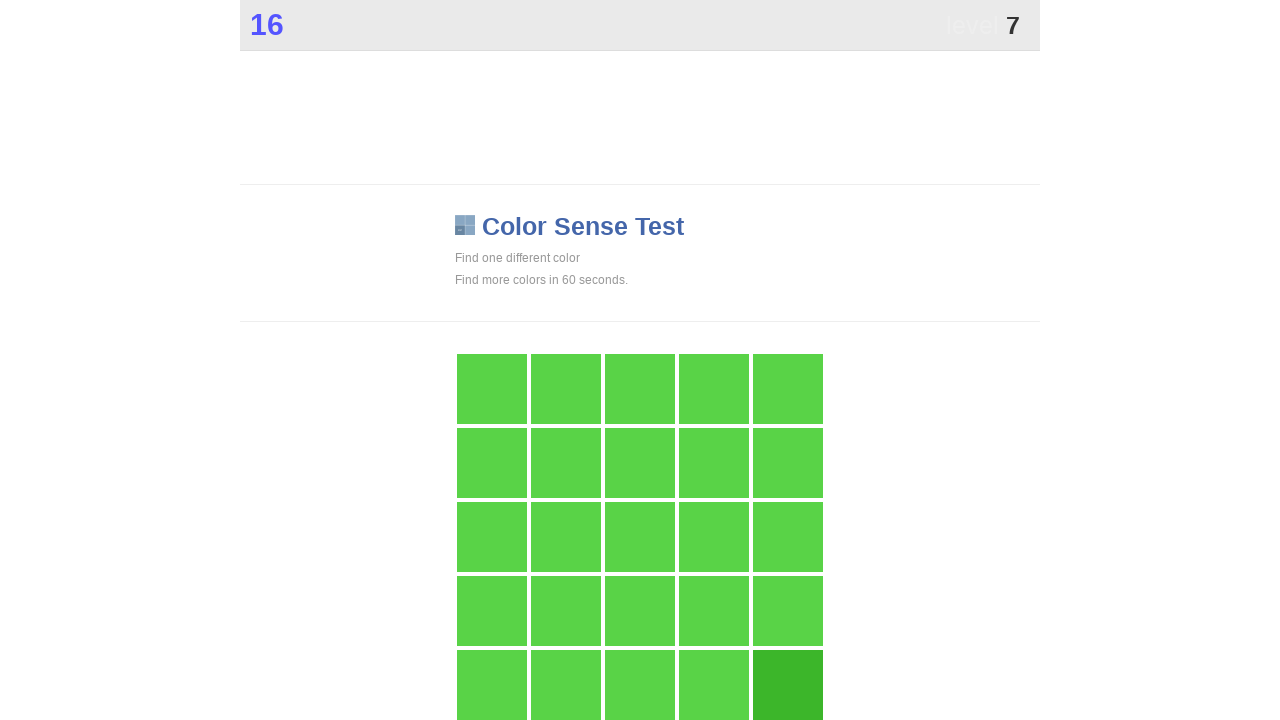

Retrieved all grid buttons
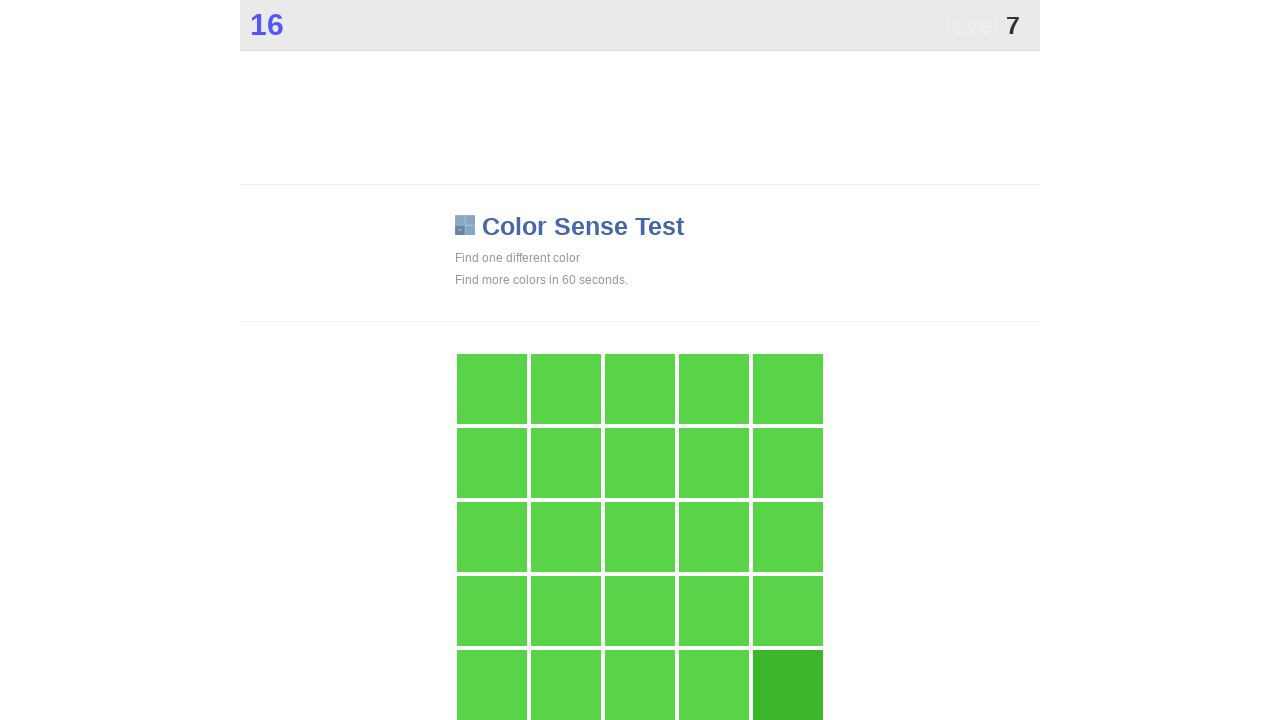

Extracted background colors from all grid buttons
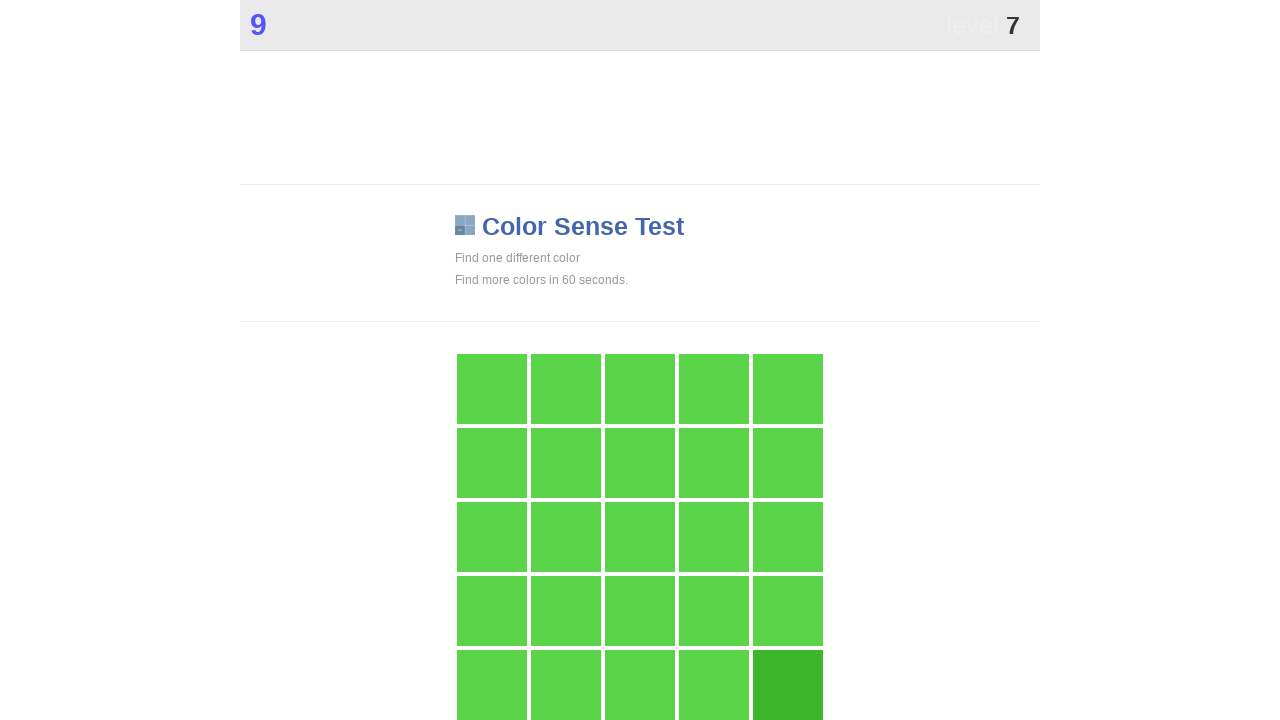

Identified unique color: rgb(60, 182, 42)
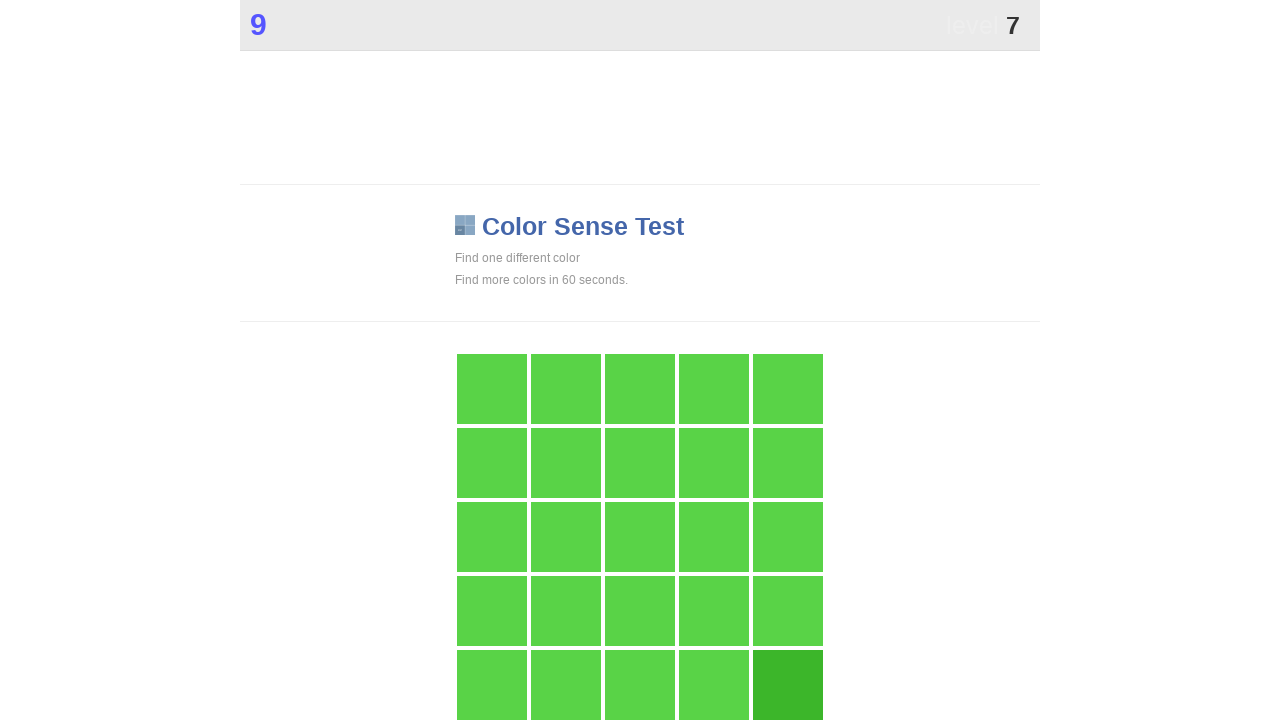

Clicked button with unique color at index 24 at (788, 685) on #grid > div >> nth=24
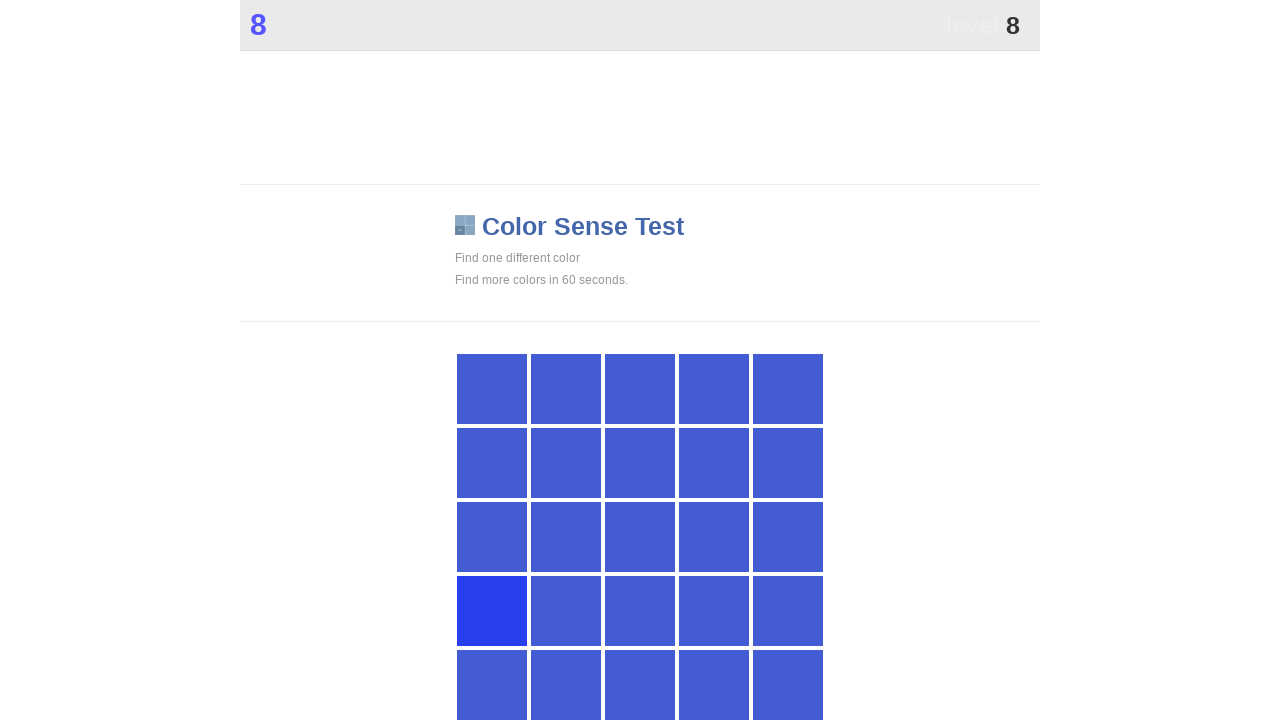

Waited 100ms for game to update
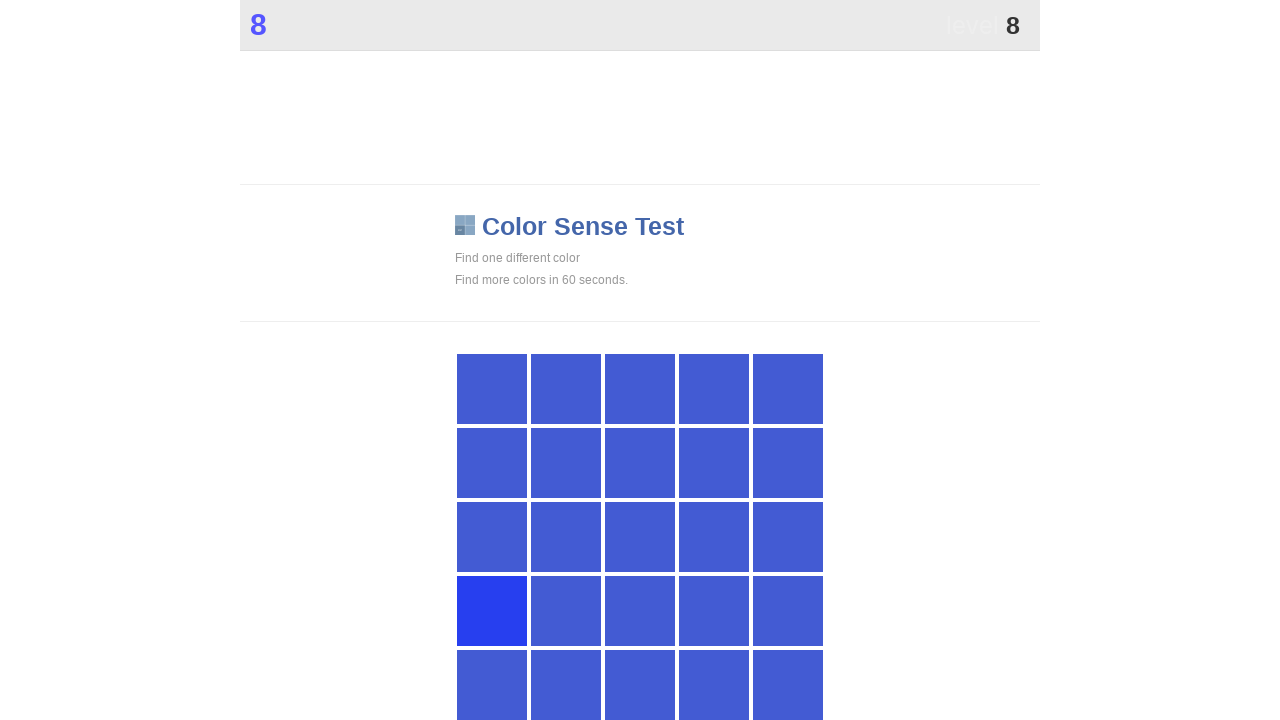

Retrieved all grid buttons
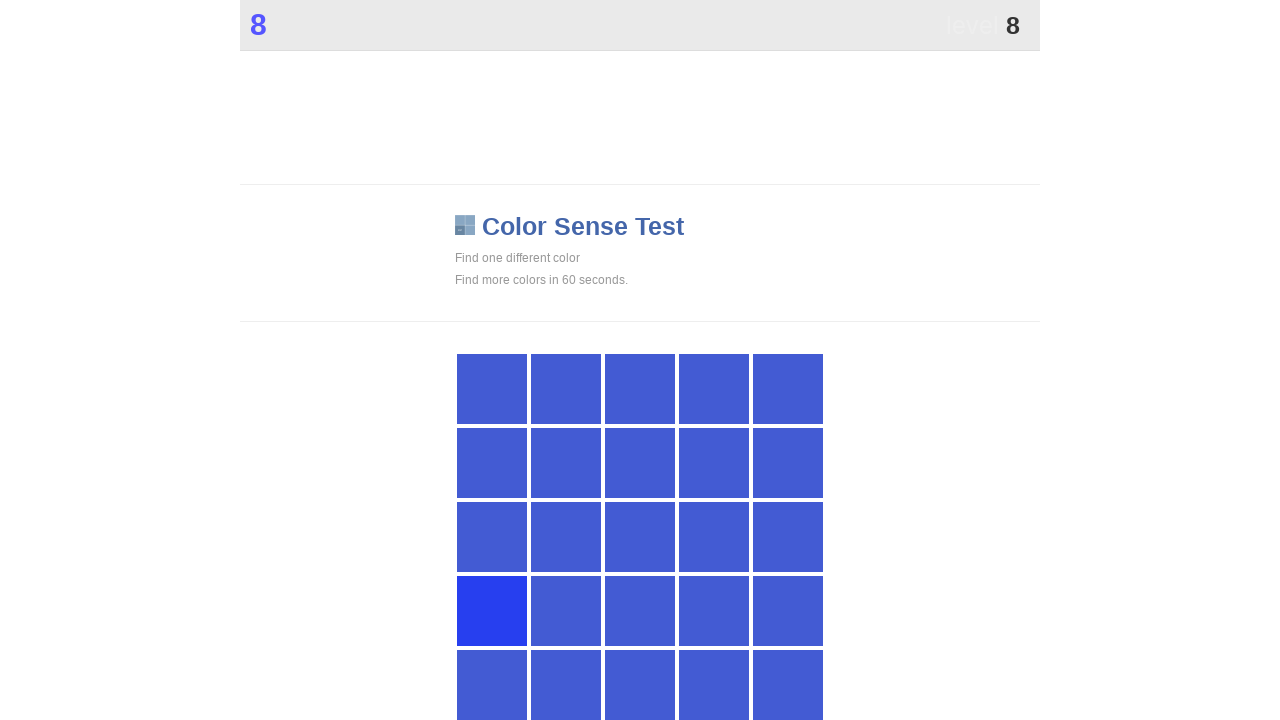

Extracted background colors from all grid buttons
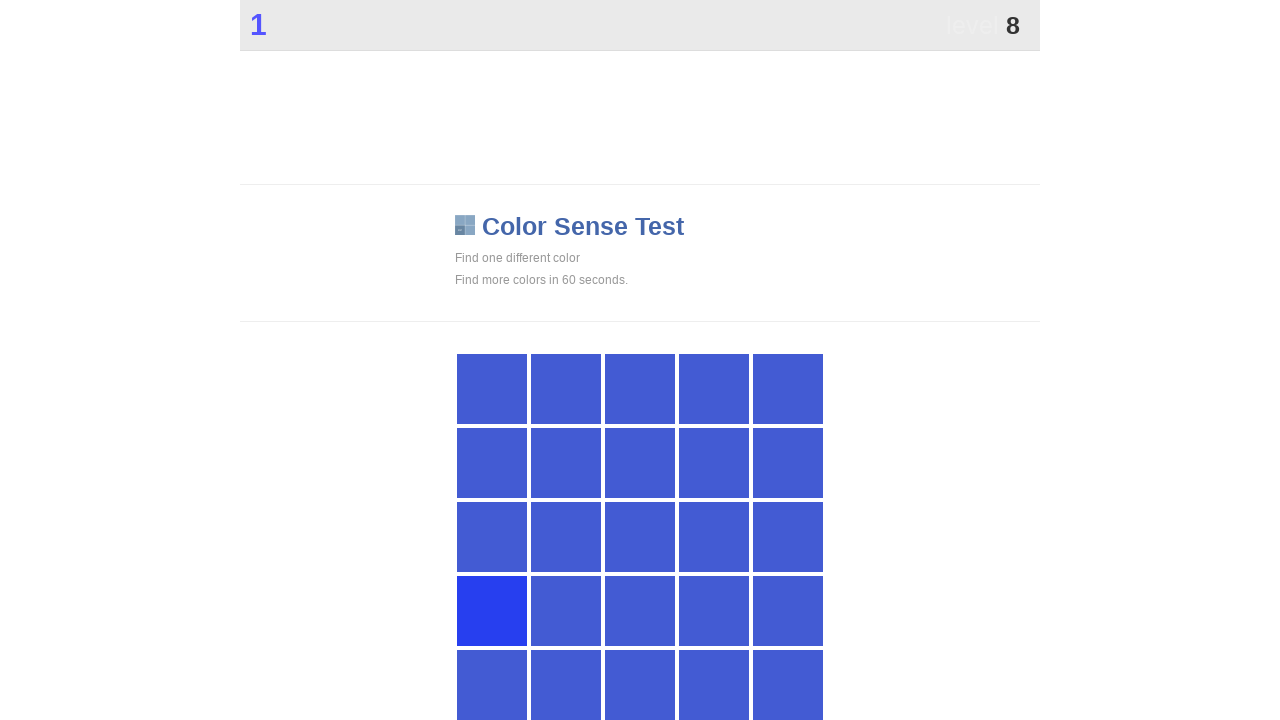

Identified unique color: rgb(39, 63, 239)
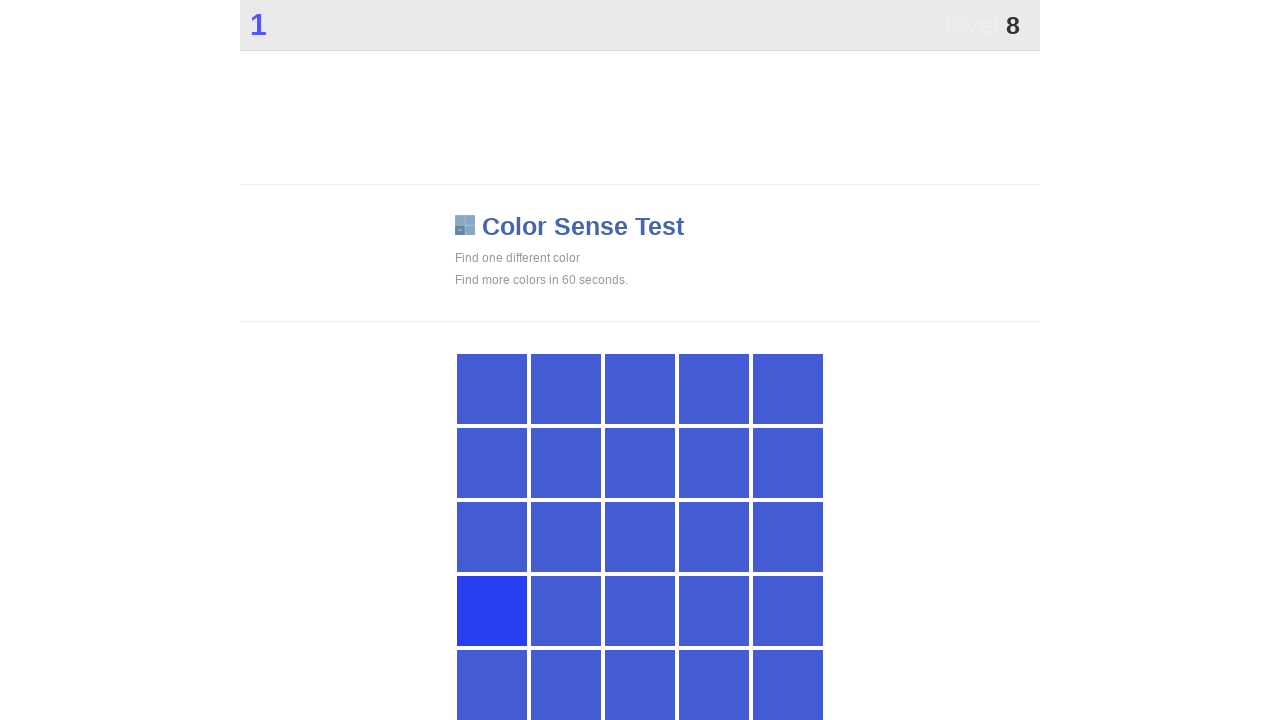

Clicked button with unique color at index 15 at (492, 611) on #grid > div >> nth=15
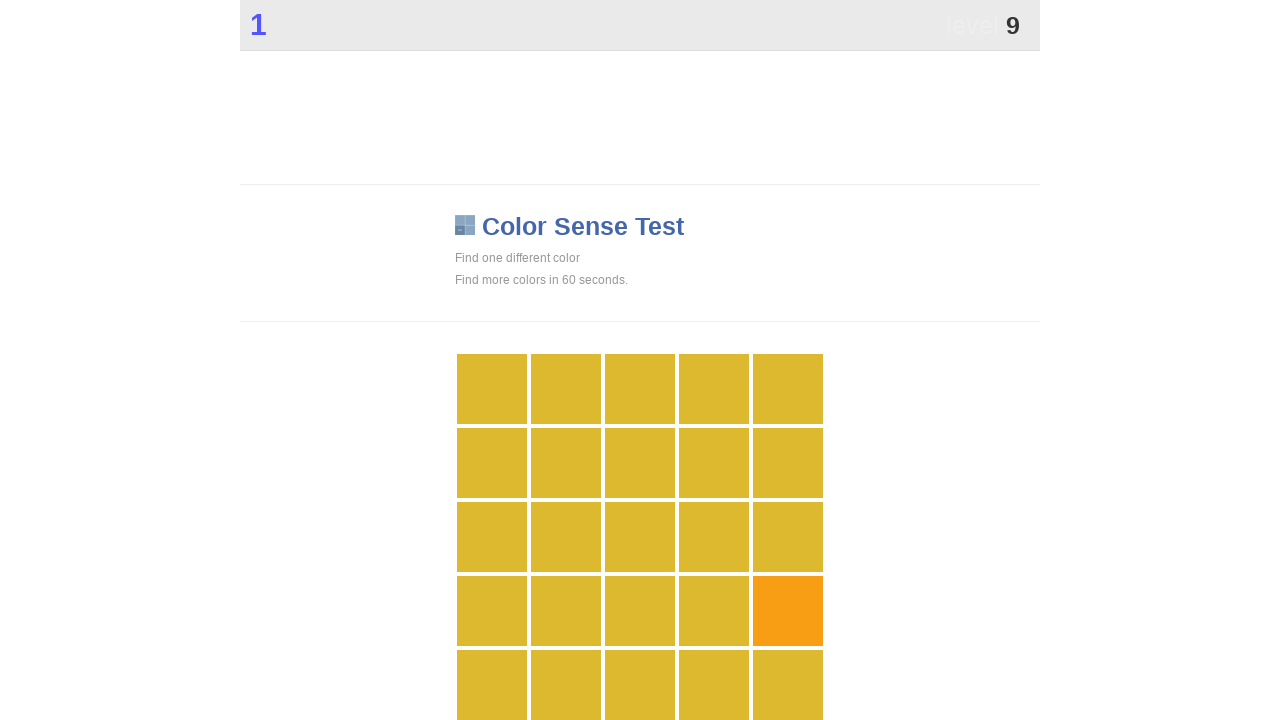

Waited 100ms for game to update
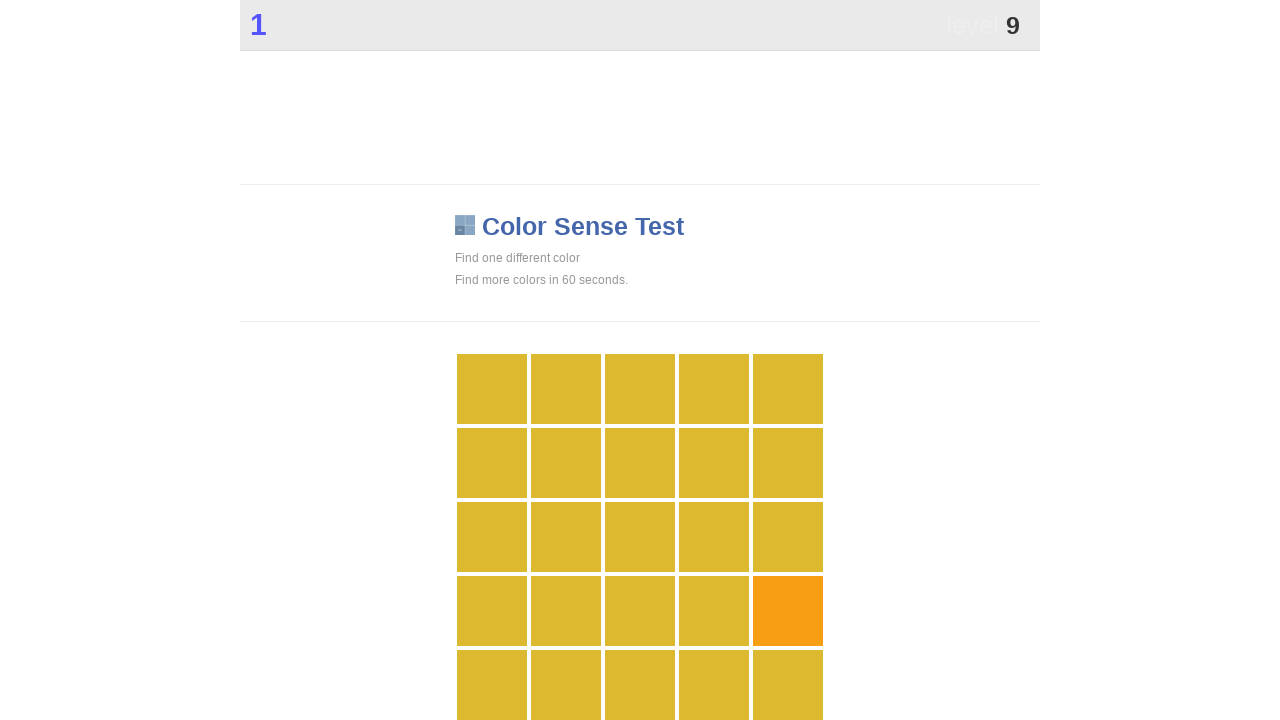

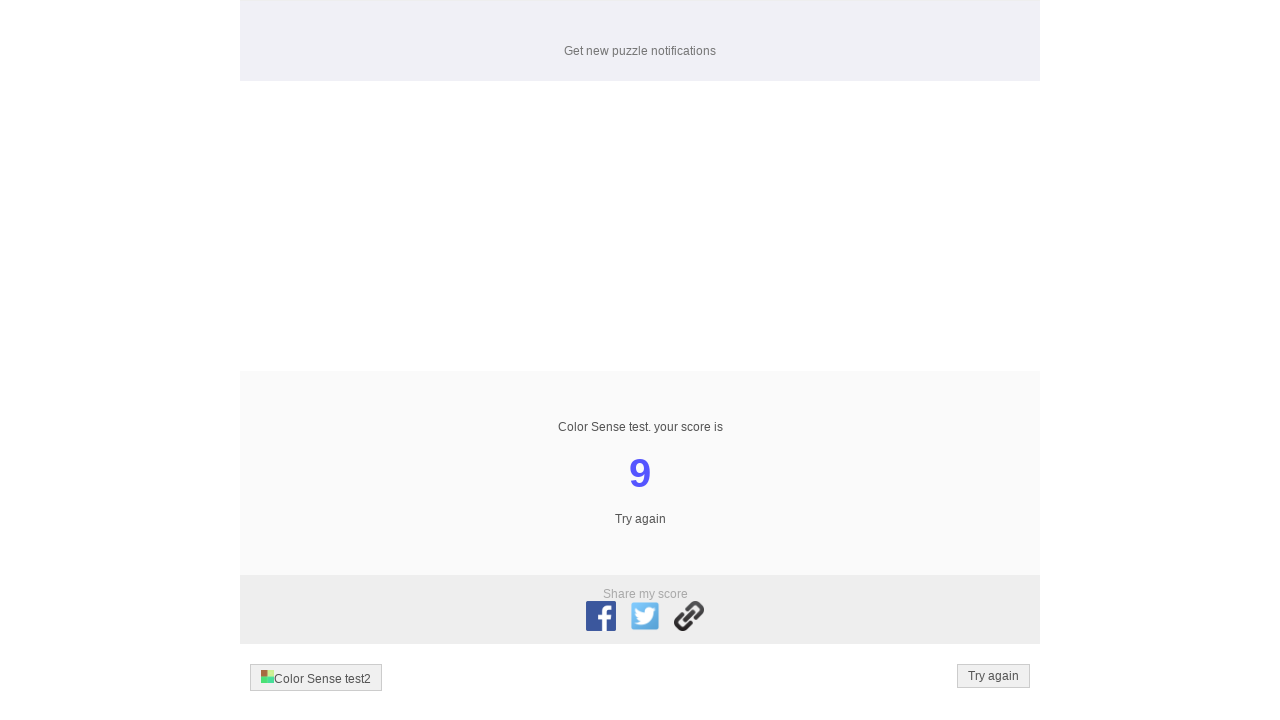